Crawls all internal links on the homepage and verifies each link returns a successful HTTP response (2xx status code). This validates that there are no broken internal links on the site.

Starting URL: https://ljluestc.github.io

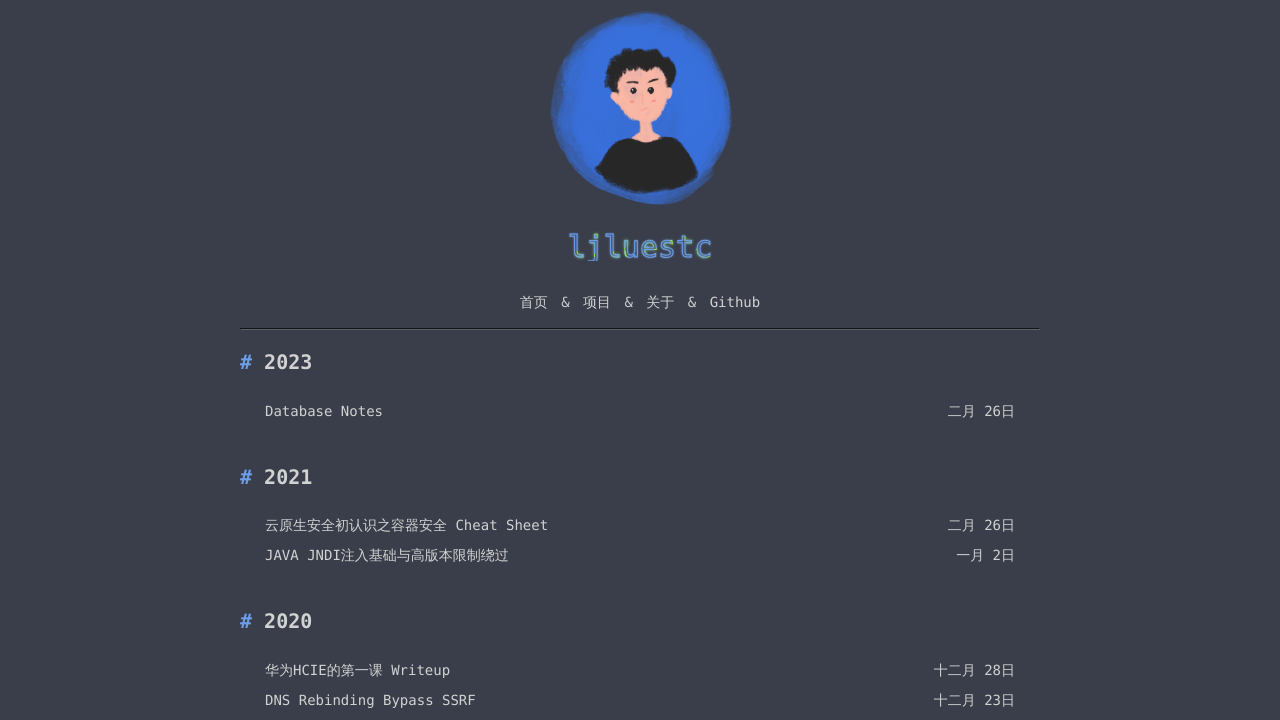

Collected all anchor elements from the homepage
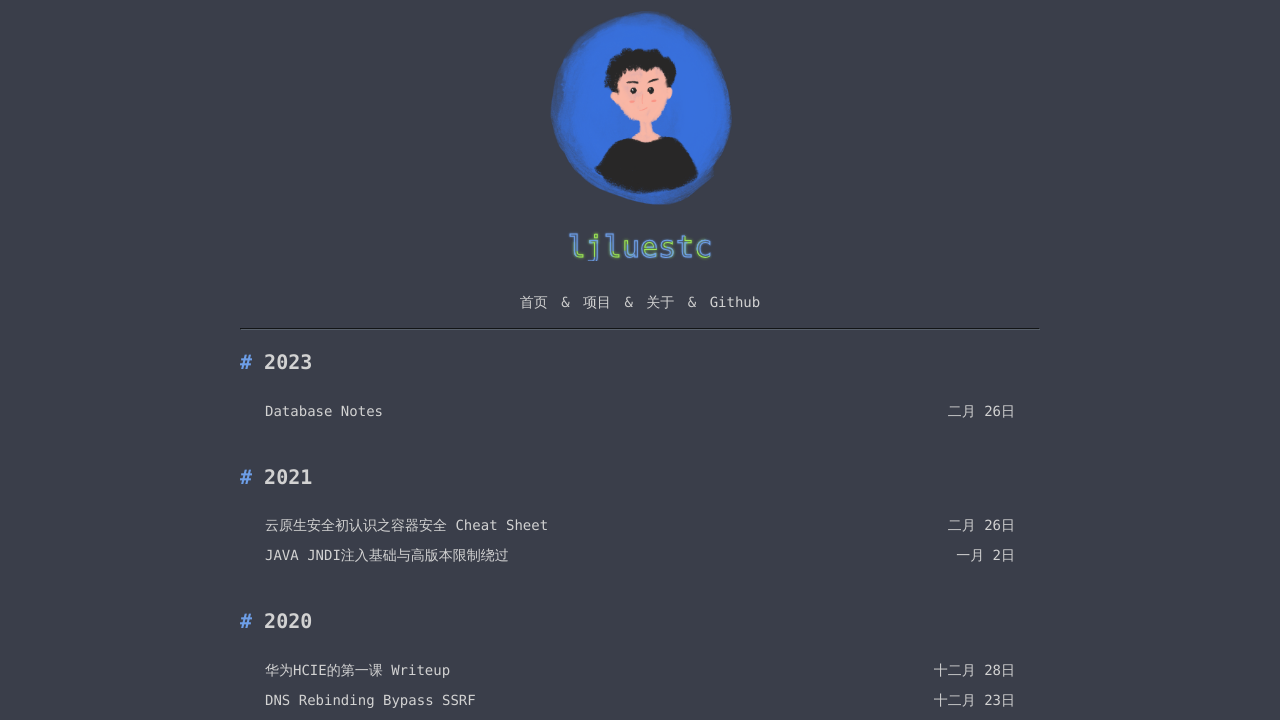

Built set of 22 unique internal URLs to verify
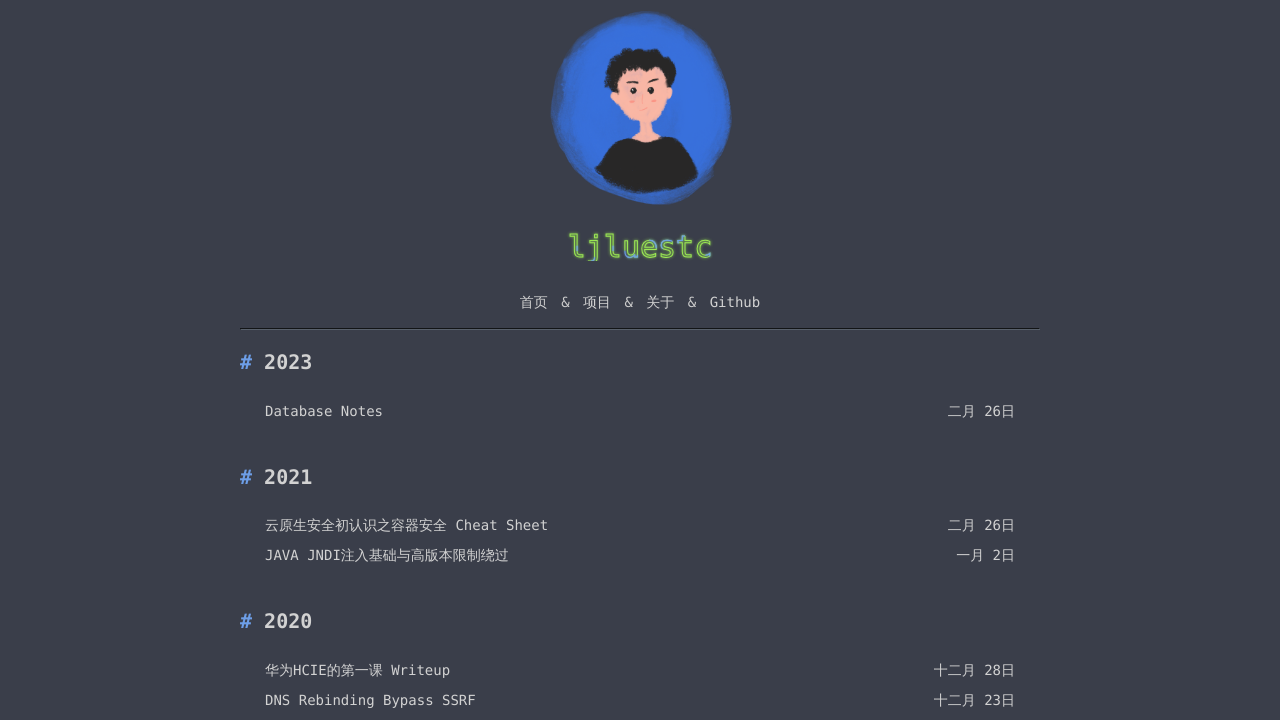

Verified https://ljluestc.github.io/2020/05/20/HTTP%E8%AF%B7%E6%B1%82%E8%B5%B0%E7%A7%81%E7%9A%84%E5%AD%A6%E4%B9%A0/ returned status 200
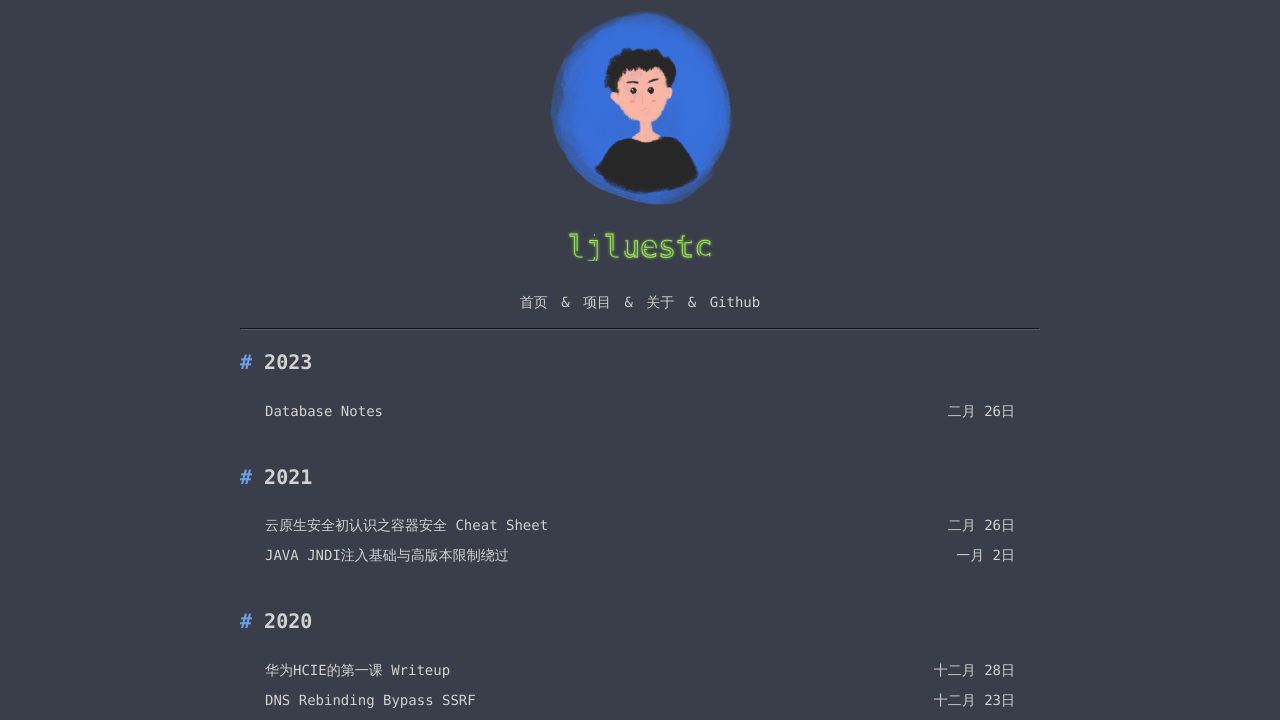

Confirmed https://ljluestc.github.io/2020/05/20/HTTP%E8%AF%B7%E6%B1%82%E8%B5%B0%E7%A7%81%E7%9A%84%E5%AD%A6%E4%B9%A0/ has successful 2xx status code
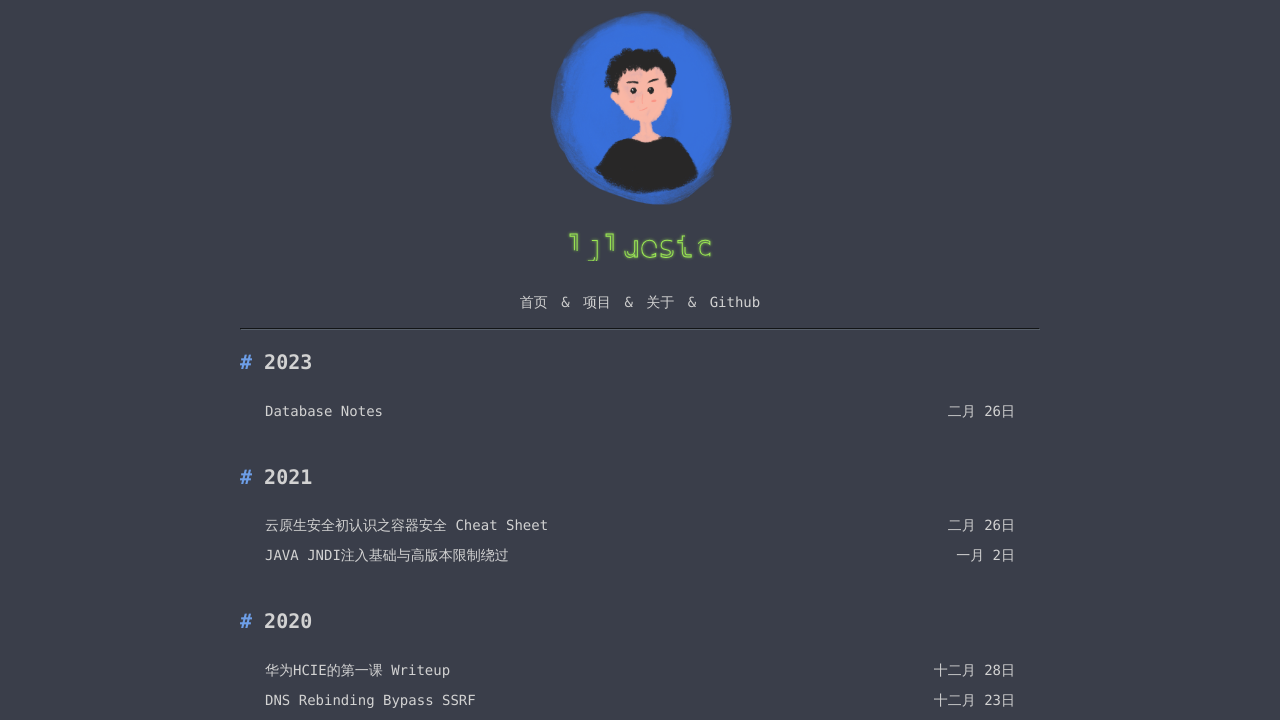

Verified https://ljluestc.github.io/page/4/ returned status 200
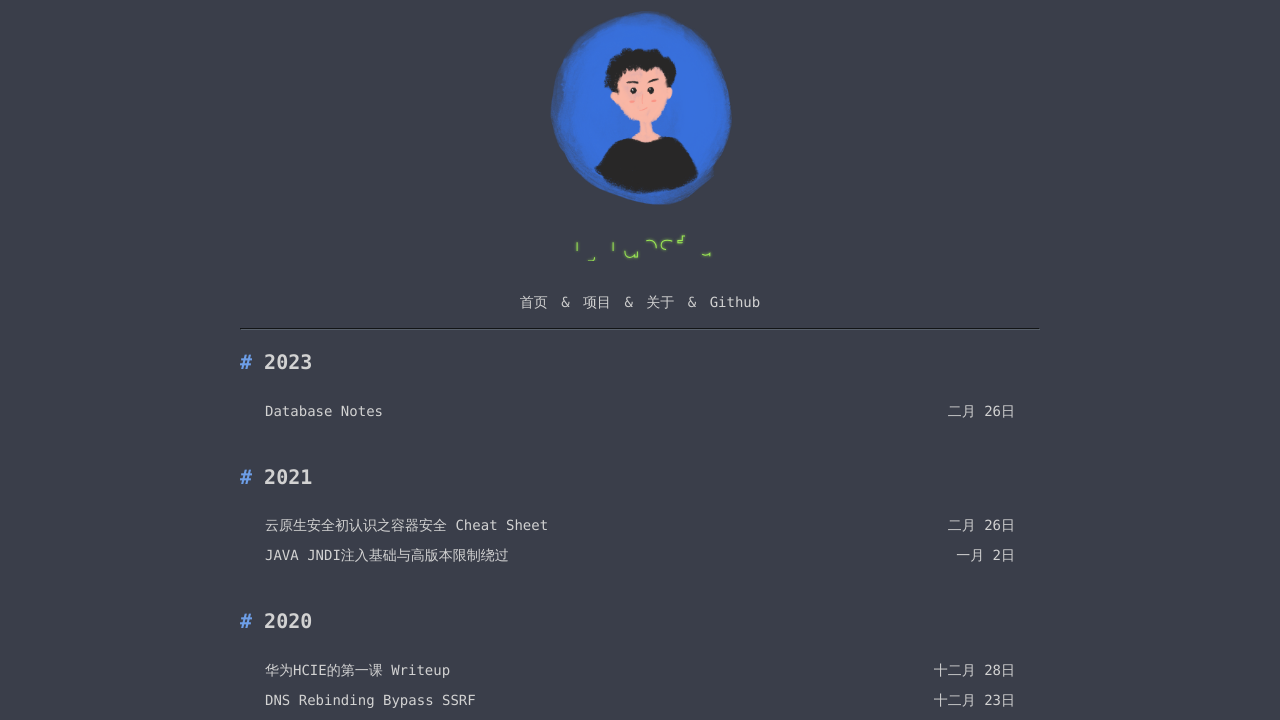

Confirmed https://ljluestc.github.io/page/4/ has successful 2xx status code
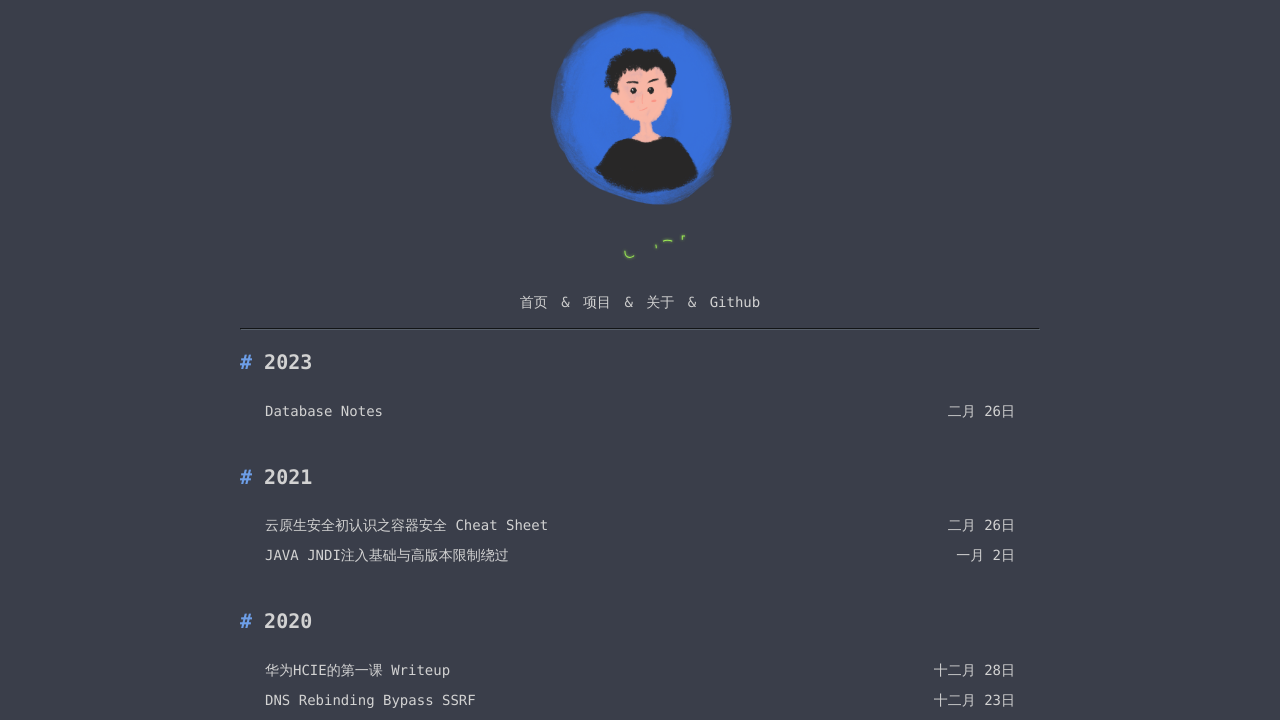

Verified https://ljluestc.github.io/page/2/ returned status 200
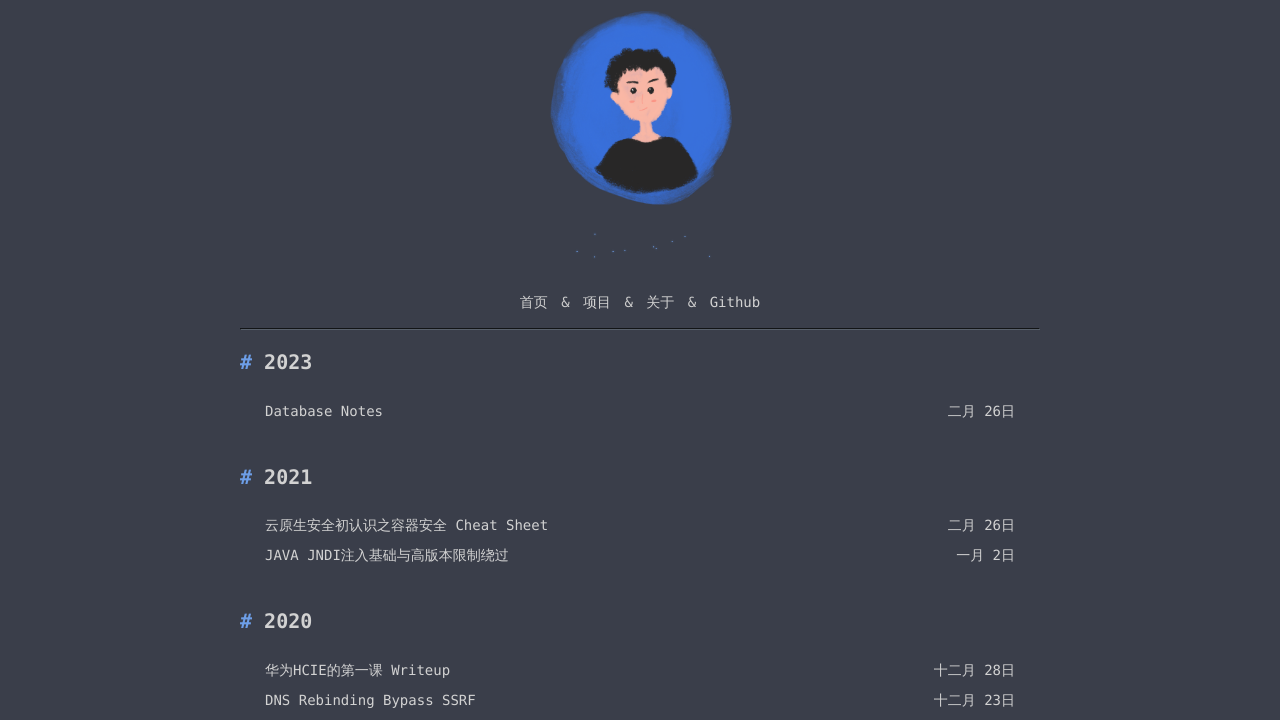

Confirmed https://ljluestc.github.io/page/2/ has successful 2xx status code
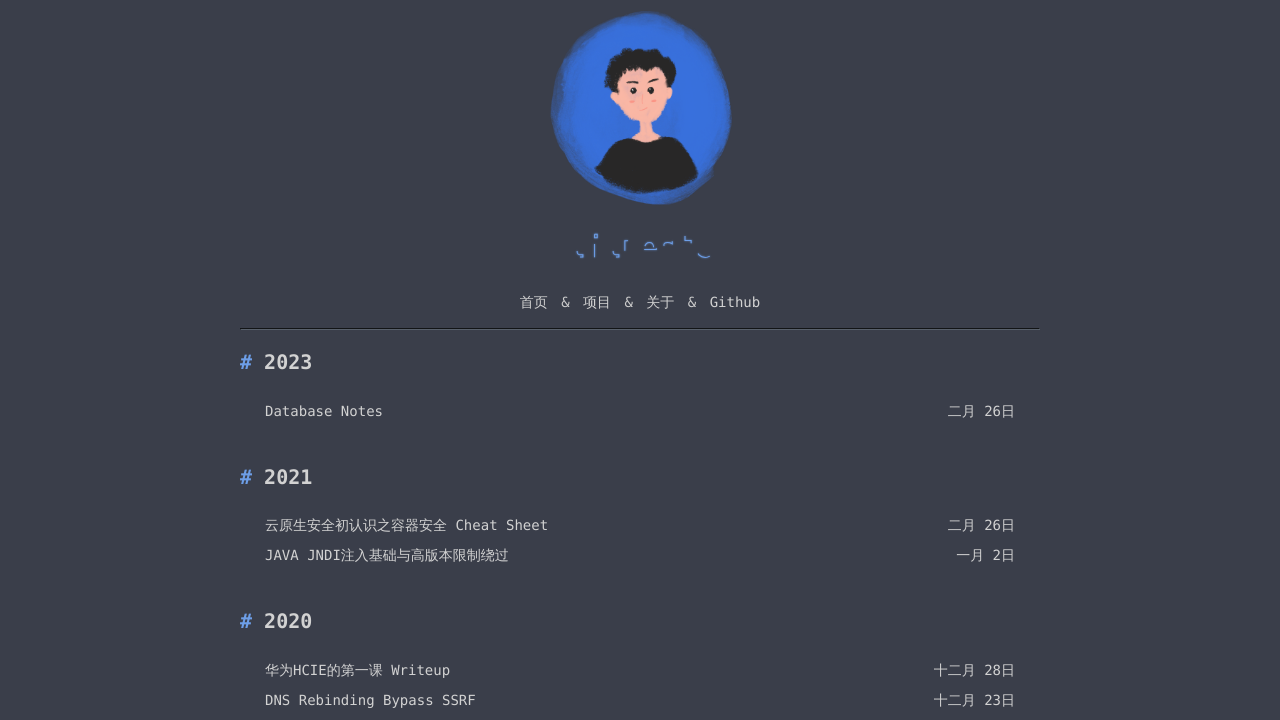

Verified https://ljluestc.github.io/index returned status 200
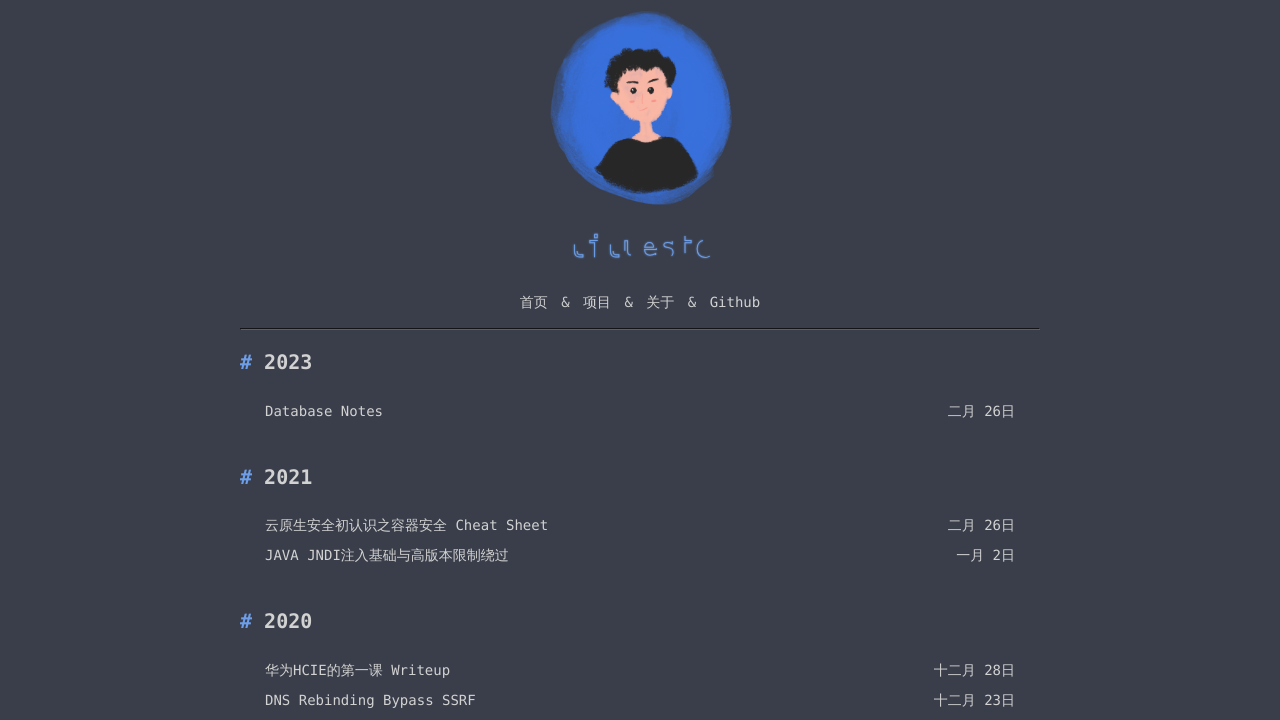

Confirmed https://ljluestc.github.io/index has successful 2xx status code
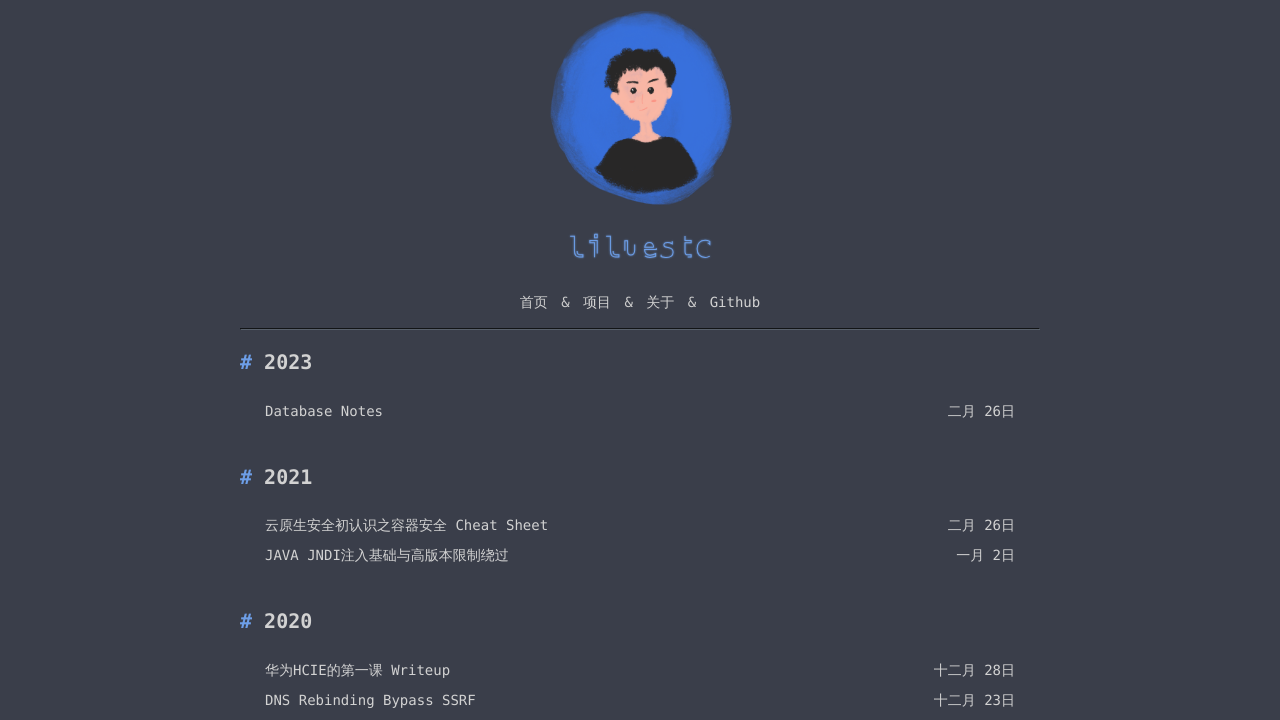

Verified https://ljluestc.github.io/2020/05/12/De1ctf2020_%E5%A4%8D%E7%9B%98/ returned status 200
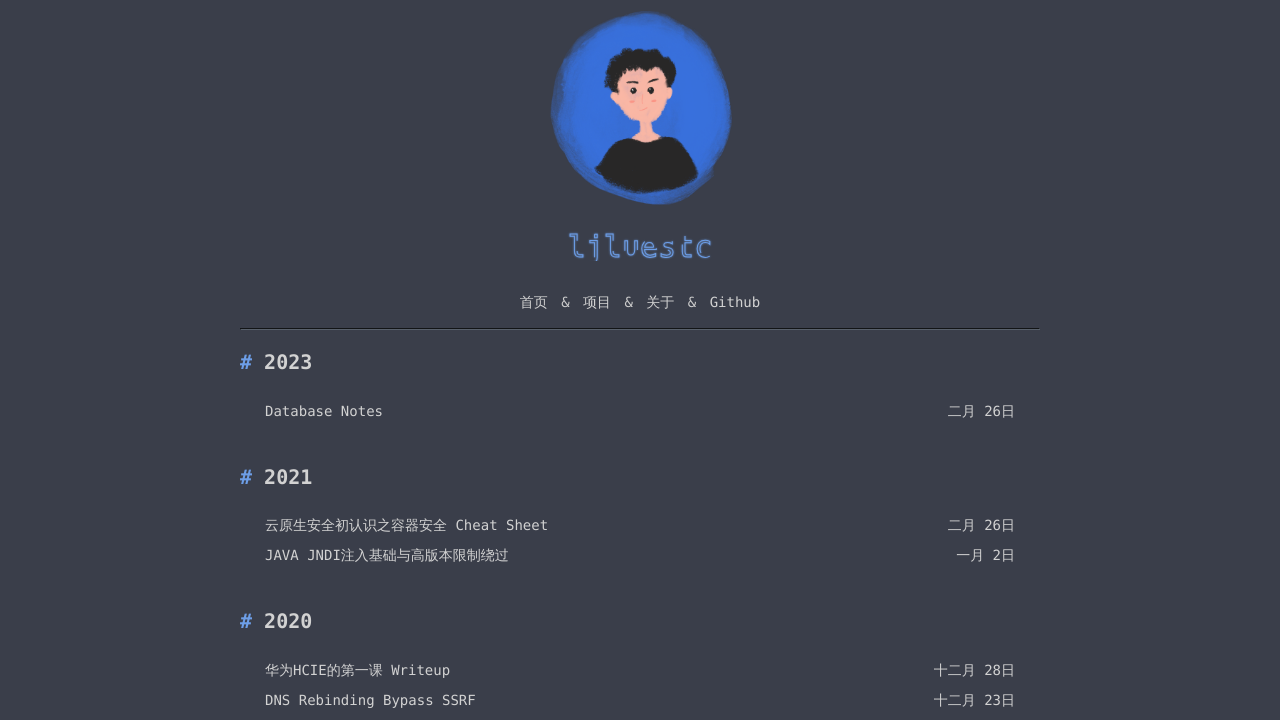

Confirmed https://ljluestc.github.io/2020/05/12/De1ctf2020_%E5%A4%8D%E7%9B%98/ has successful 2xx status code
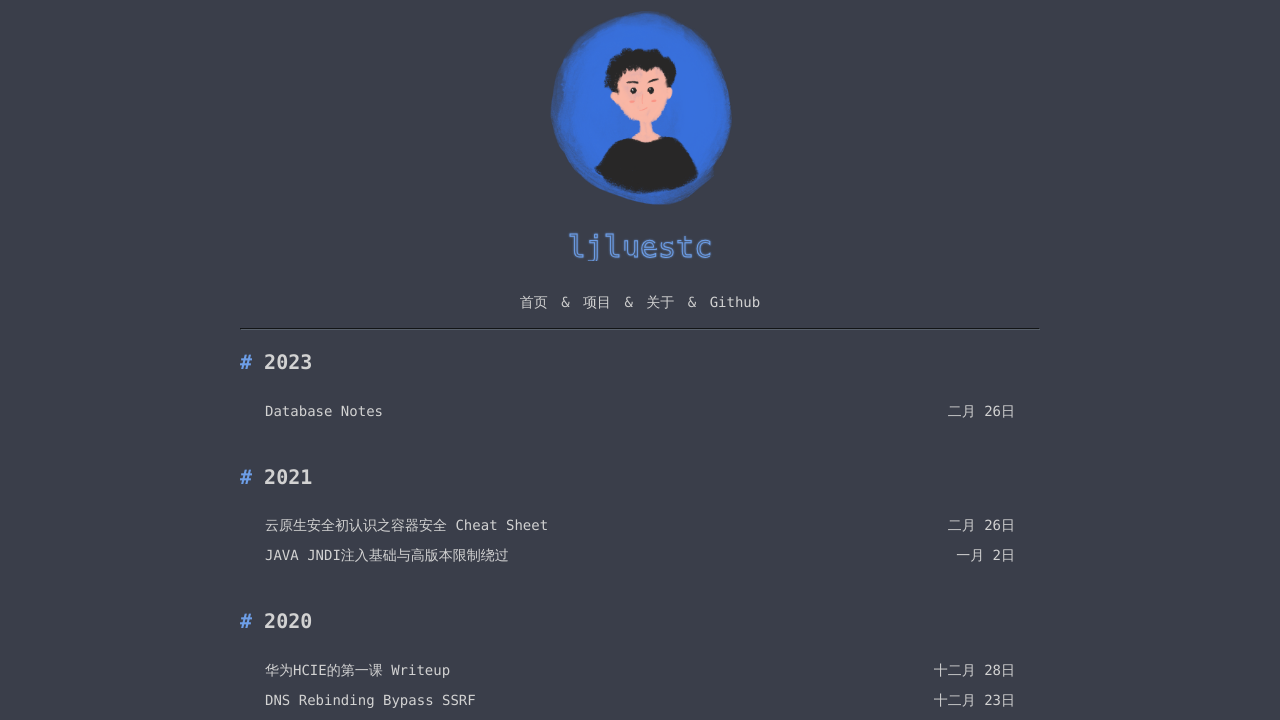

Verified https://ljluestc.github.io/2021/02/26/%E4%BA%91%E5%8E%9F%E7%94%9F%E5%AE%89%E5%85%A8Cheat_Sheet/ returned status 200
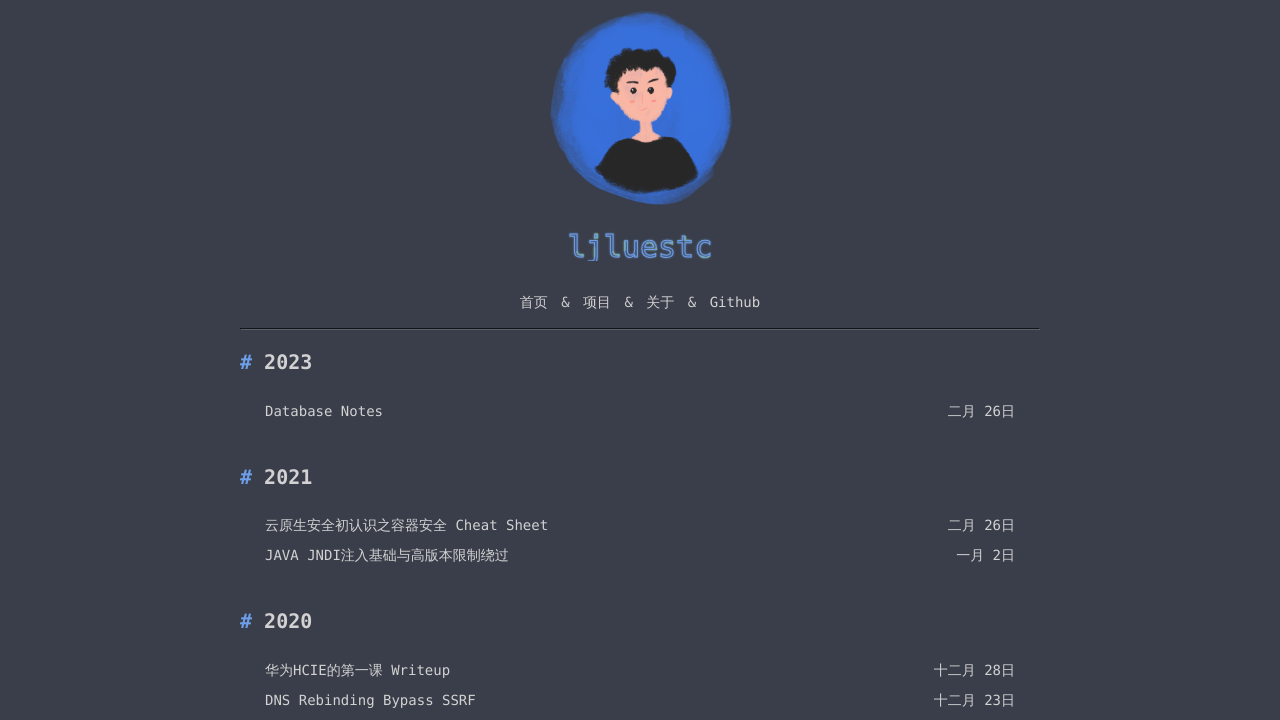

Confirmed https://ljluestc.github.io/2021/02/26/%E4%BA%91%E5%8E%9F%E7%94%9F%E5%AE%89%E5%85%A8Cheat_Sheet/ has successful 2xx status code
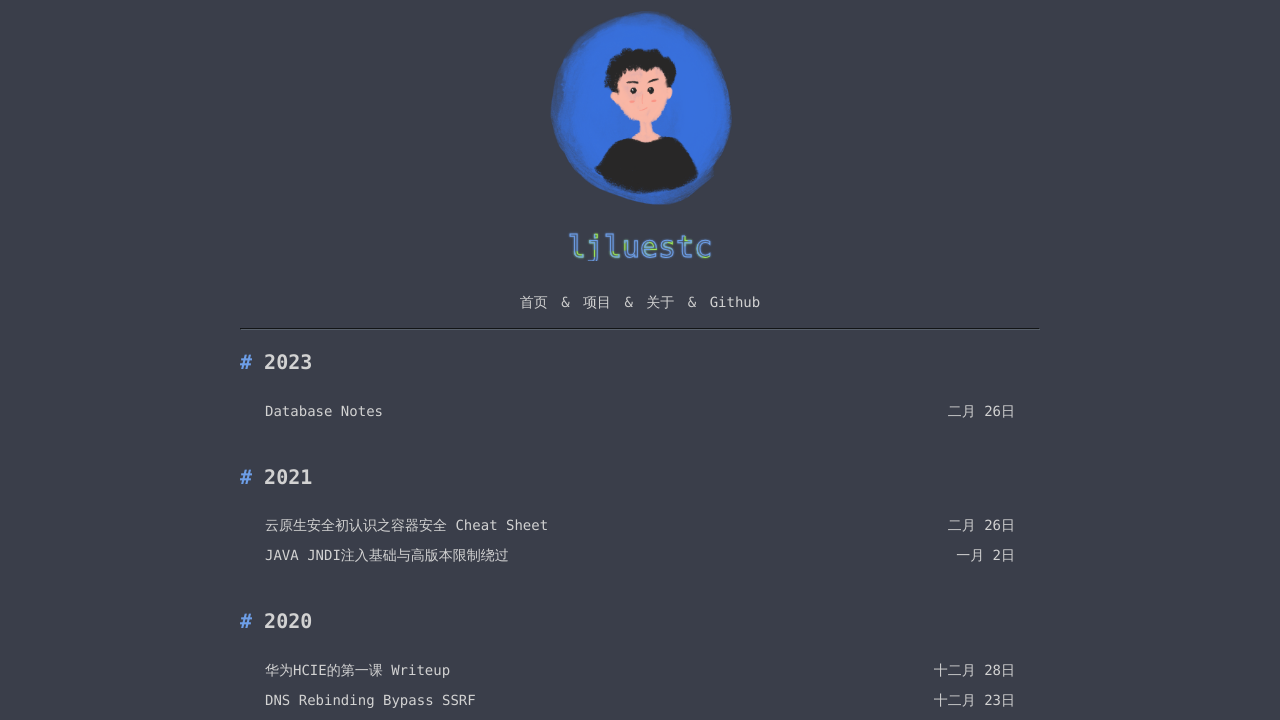

Verified https://ljluestc.github.io/2020/12/23/DNS%20Rebinding%20Bypass%20SSRF/ returned status 200
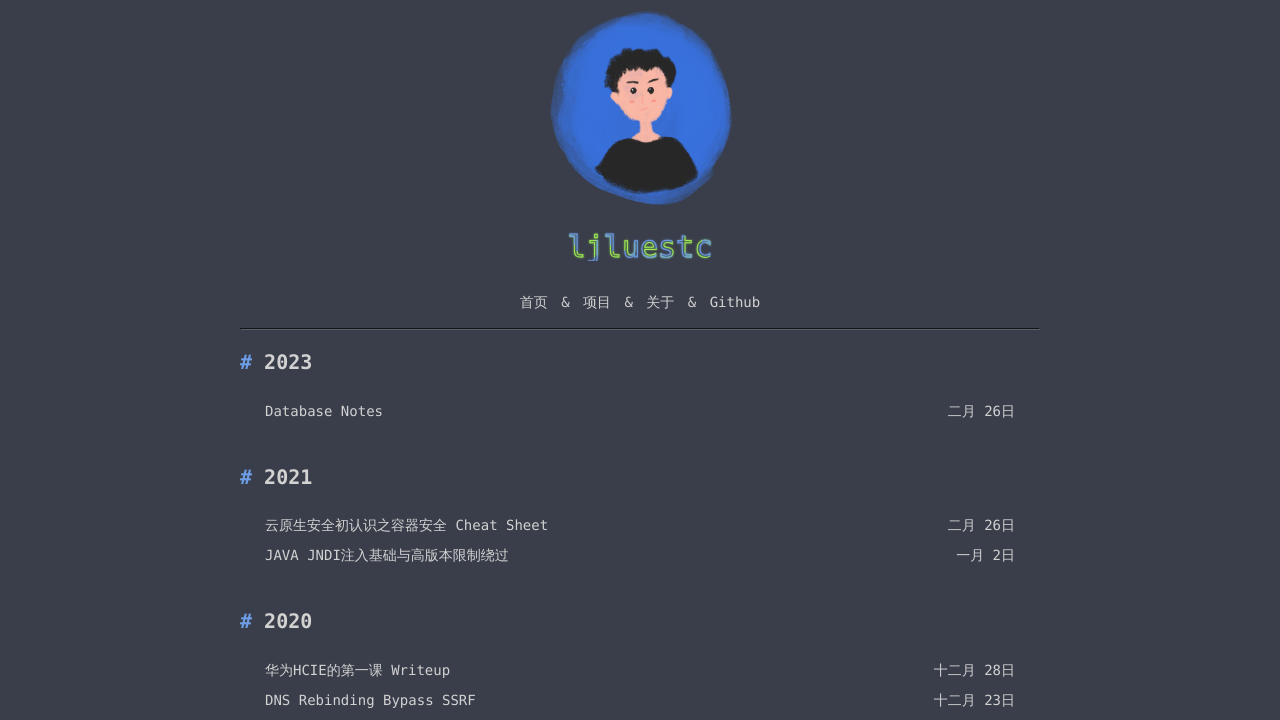

Confirmed https://ljluestc.github.io/2020/12/23/DNS%20Rebinding%20Bypass%20SSRF/ has successful 2xx status code
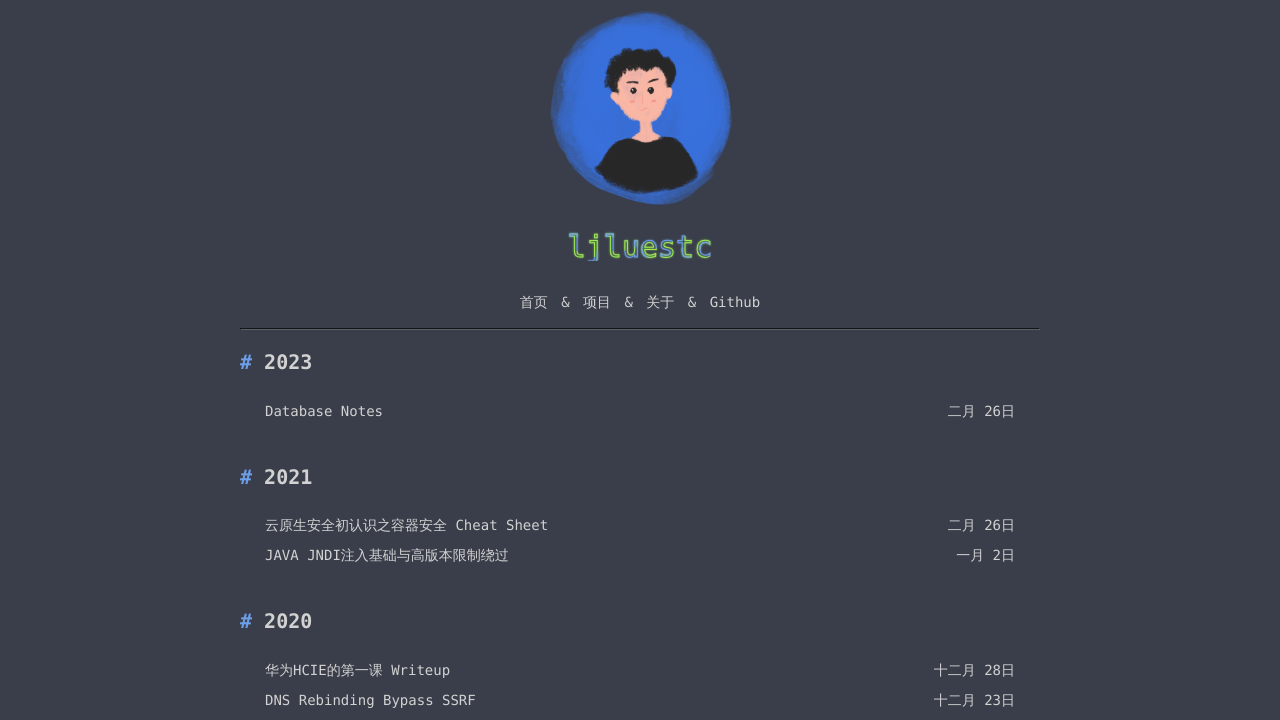

Verified https://ljluestc.github.io/2020/08/21/%E7%AC%AC%E5%8D%81%E4%B8%89%E5%B1%8A%E5%85%A8%E5%9B%BD%E5%A4%A7%E5%AD%A6%E7%94%9F%E4%BF%A1%E6%81%AF%E5%AE%89%E5%85%A8%E7%AB%9E%E8%B5%9B%20WEB%20Writeup/ returned status 200
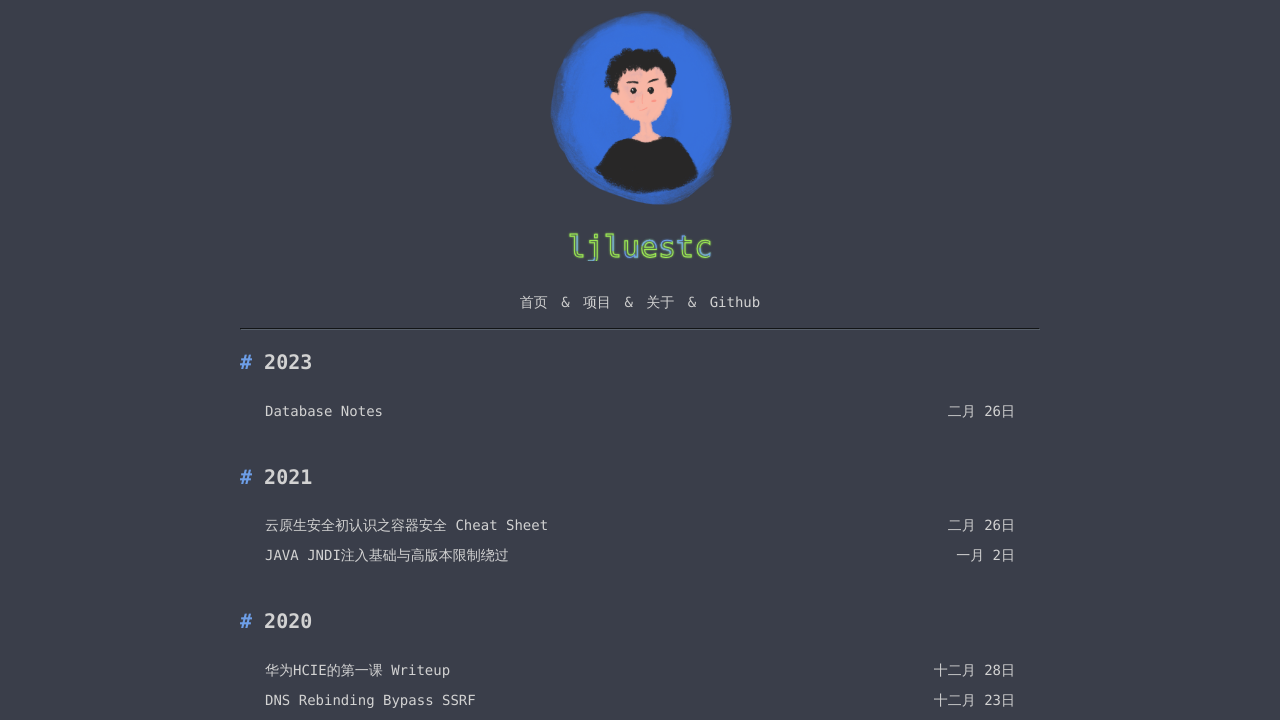

Confirmed https://ljluestc.github.io/2020/08/21/%E7%AC%AC%E5%8D%81%E4%B8%89%E5%B1%8A%E5%85%A8%E5%9B%BD%E5%A4%A7%E5%AD%A6%E7%94%9F%E4%BF%A1%E6%81%AF%E5%AE%89%E5%85%A8%E7%AB%9E%E8%B5%9B%20WEB%20Writeup/ has successful 2xx status code
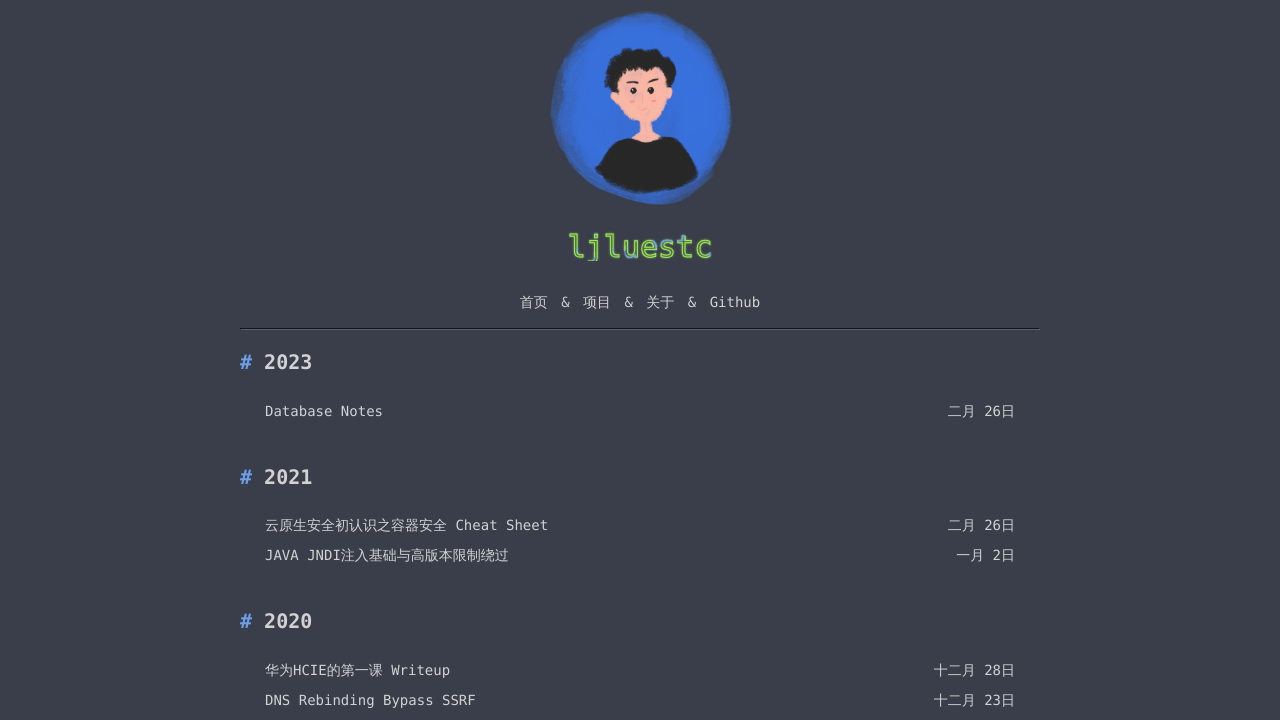

Verified https://ljluestc.github.io/2020/12/11/DevTools%E9%87%8C%E7%9A%84JSFinder%E4%B8%8E%E6%B2%B9%E7%8C%B4%E8%84%9A%E6%9C%AC/ returned status 200
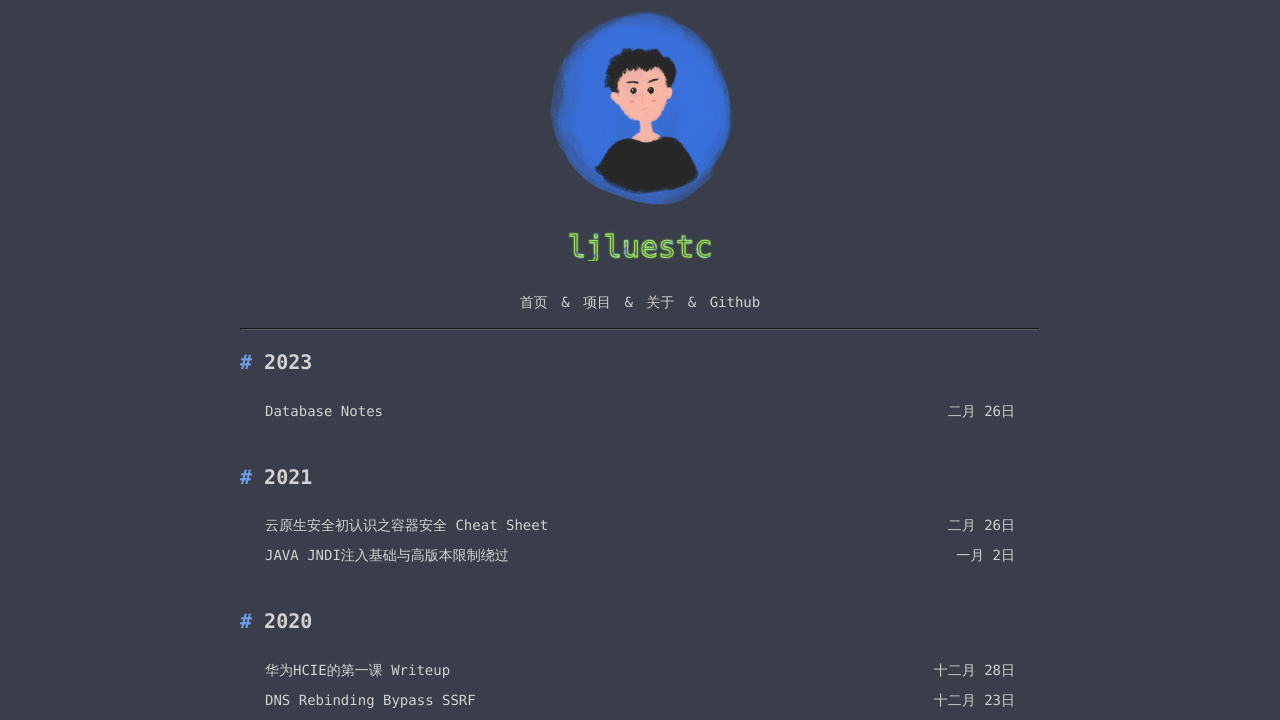

Confirmed https://ljluestc.github.io/2020/12/11/DevTools%E9%87%8C%E7%9A%84JSFinder%E4%B8%8E%E6%B2%B9%E7%8C%B4%E8%84%9A%E6%9C%AC/ has successful 2xx status code
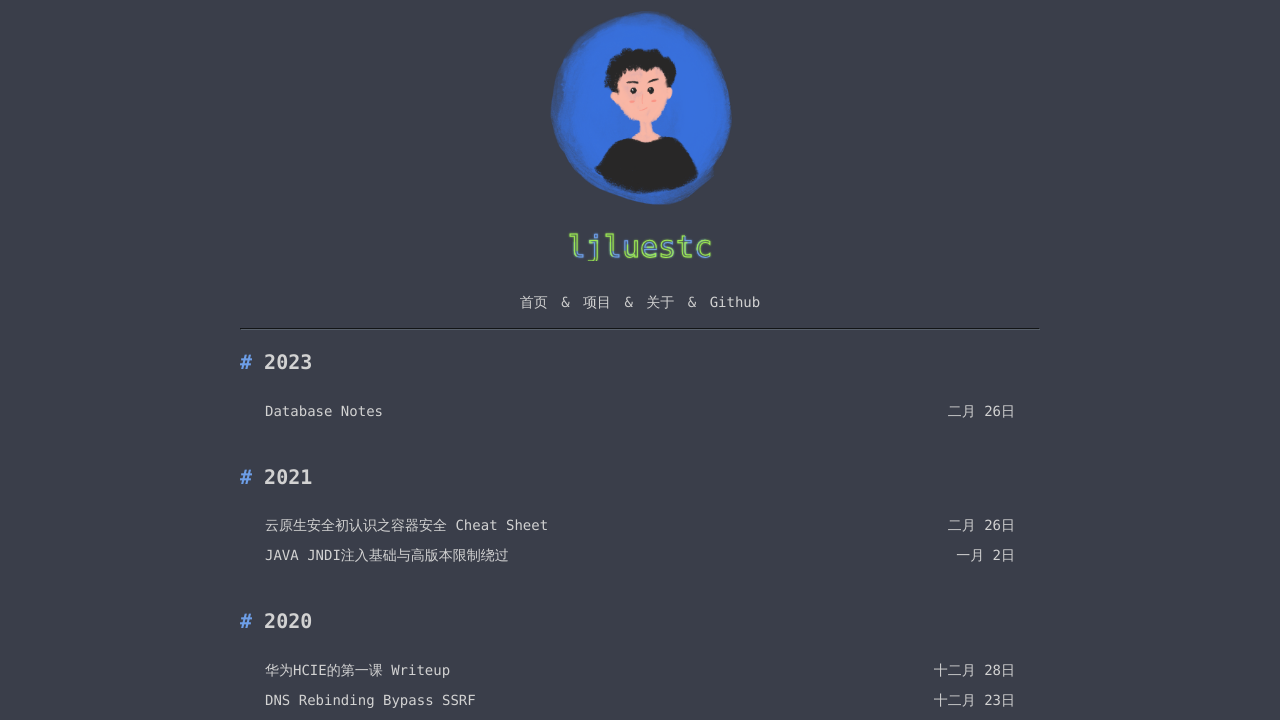

Verified https://ljluestc.github.io/2020/11/21/2020%20%E7%A5%A5%E4%BA%91%E6%9D%AF%20Web%20Writeup/ returned status 200
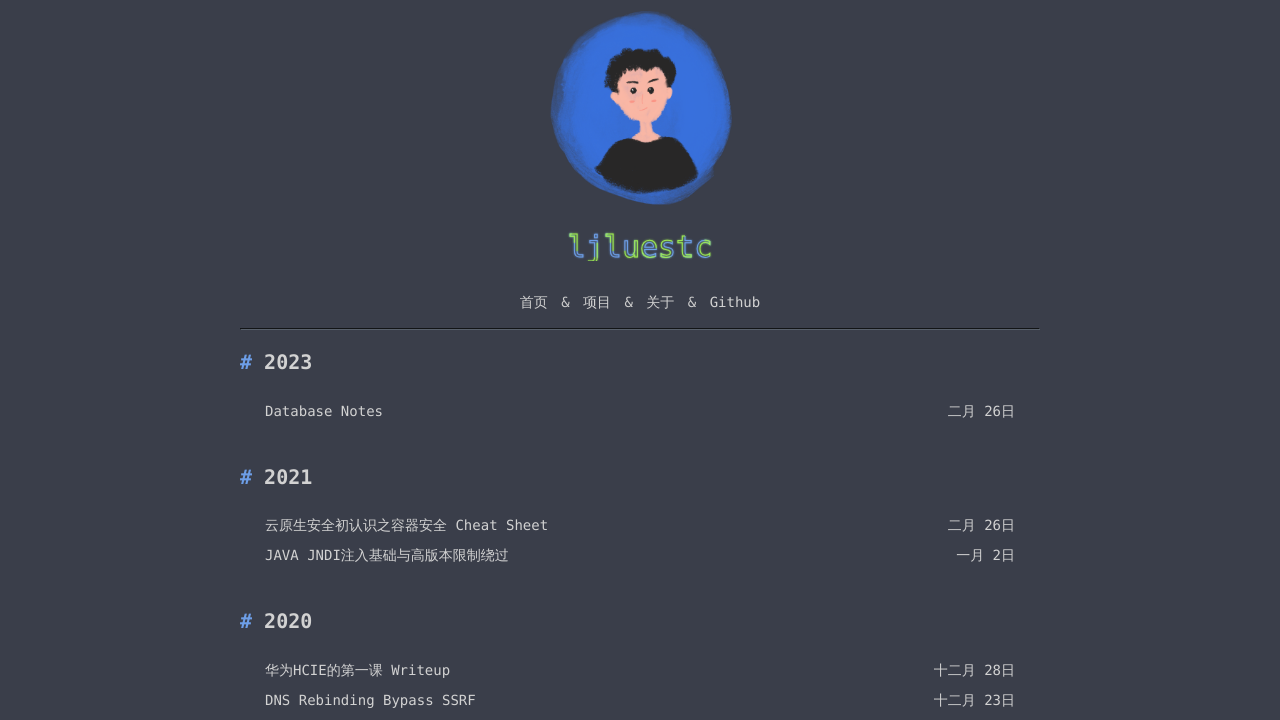

Confirmed https://ljluestc.github.io/2020/11/21/2020%20%E7%A5%A5%E4%BA%91%E6%9D%AF%20Web%20Writeup/ has successful 2xx status code
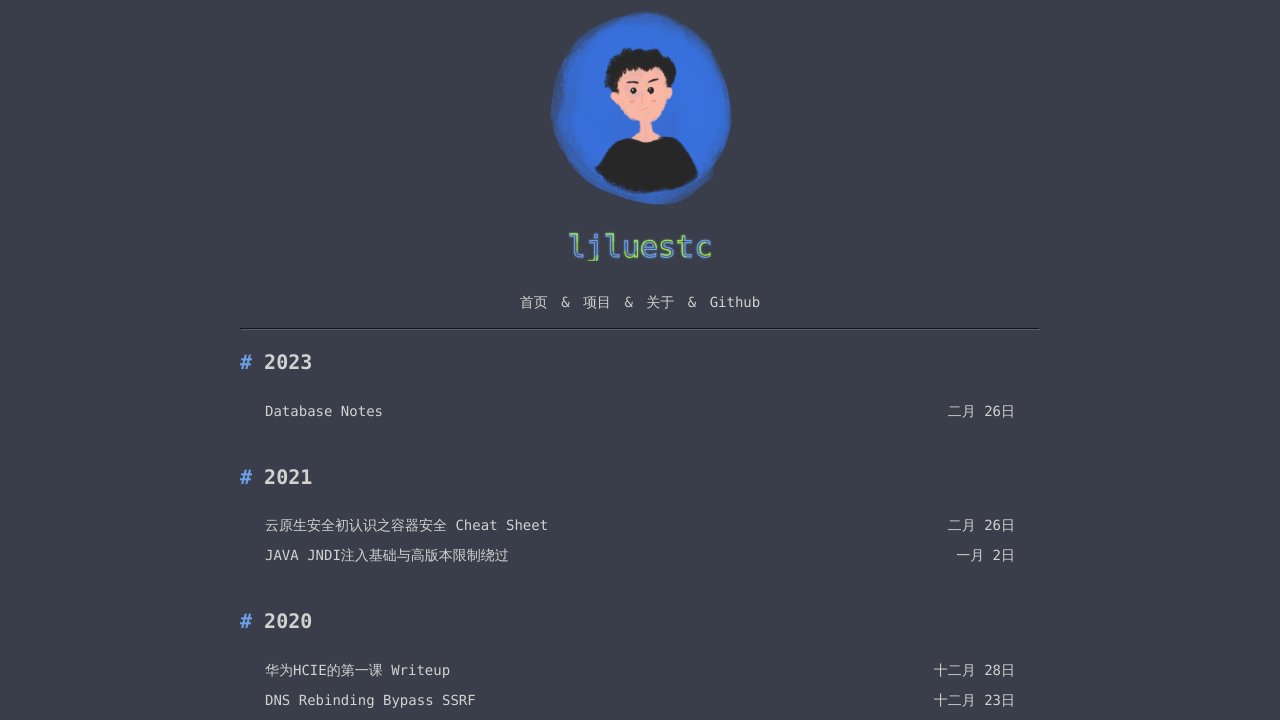

Verified https://ljluestc.github.io/2020/05/24/GraphQL%E6%BC%8F%E6%B4%9E%E7%AC%94%E8%AE%B0%E5%8F%8A%E6%A1%88%E4%BE%8B/ returned status 200
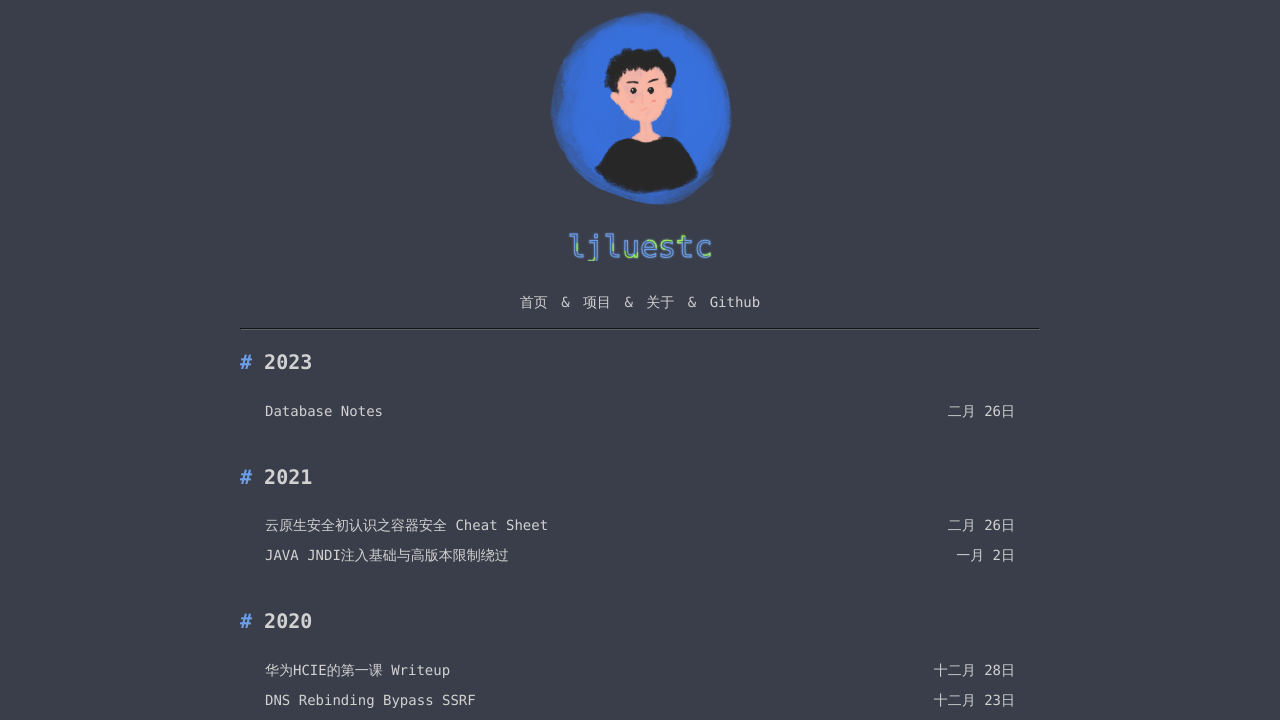

Confirmed https://ljluestc.github.io/2020/05/24/GraphQL%E6%BC%8F%E6%B4%9E%E7%AC%94%E8%AE%B0%E5%8F%8A%E6%A1%88%E4%BE%8B/ has successful 2xx status code
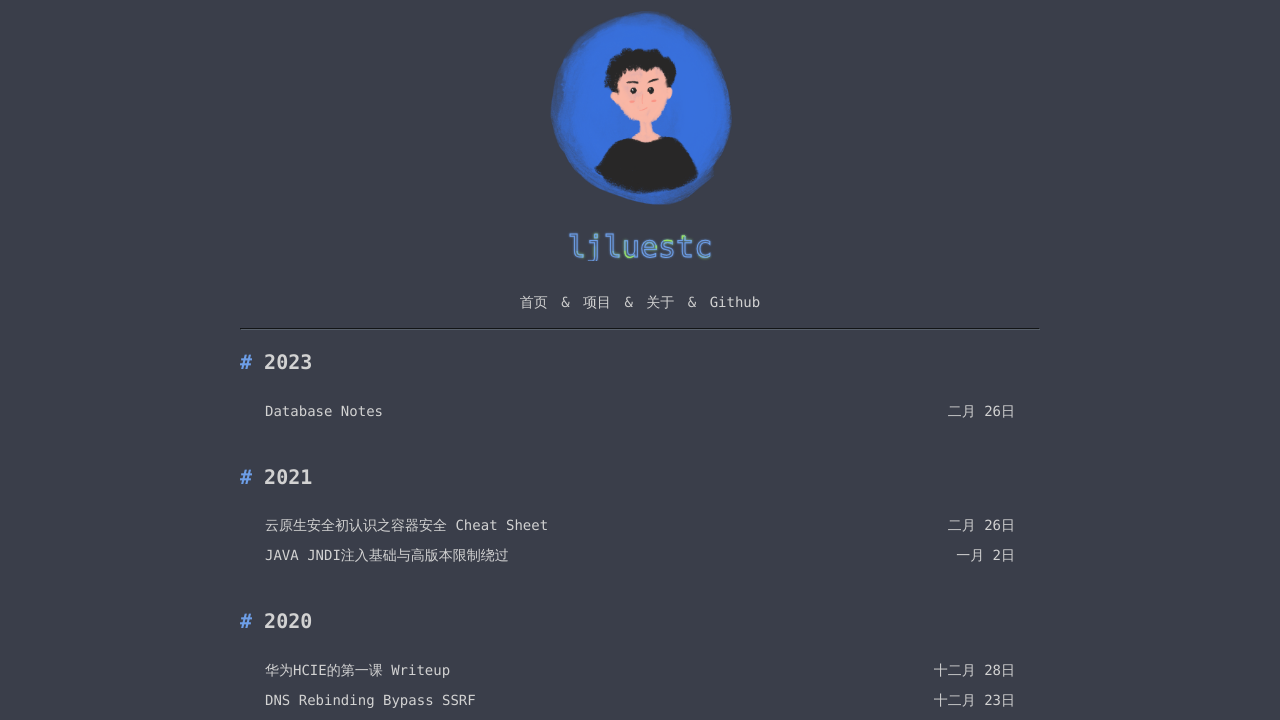

Verified https://ljluestc.github.io/2020/12/06/Mysql8%E6%96%B0%E7%89%B9%E6%80%A7%E7%BB%95%E8%BF%87SELECT%E8%BF%87%E6%BB%A4/ returned status 200
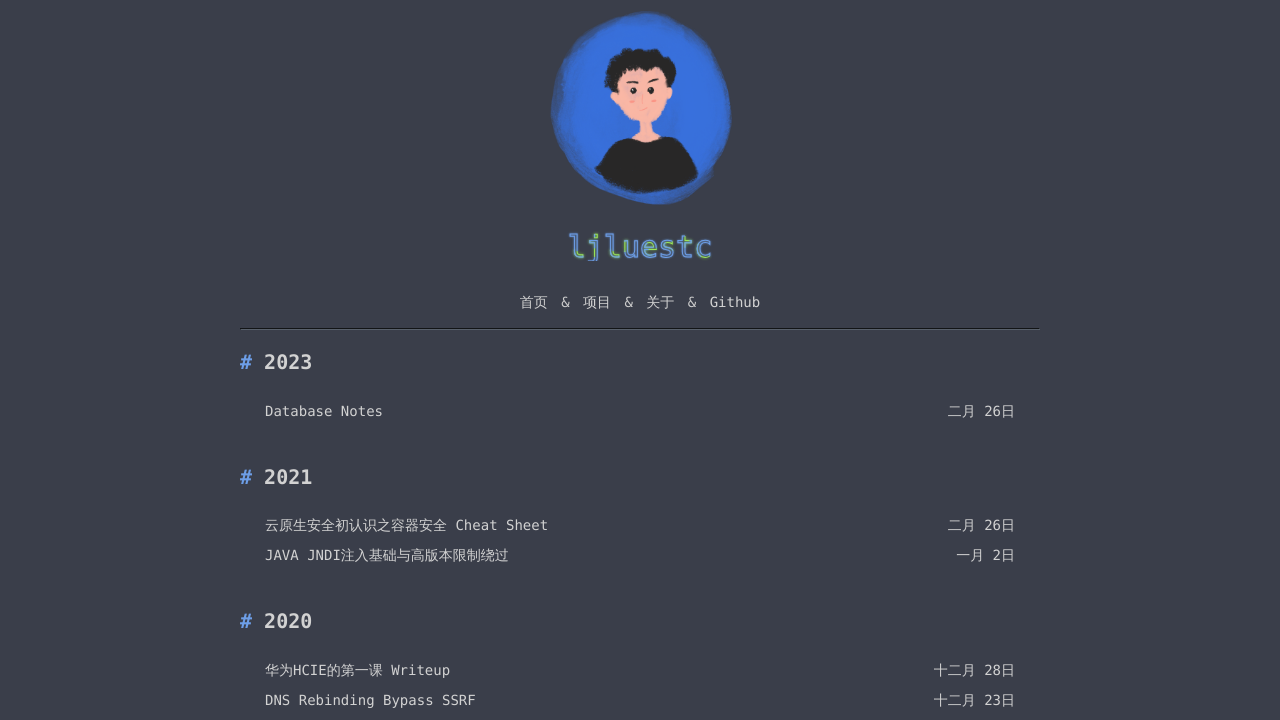

Confirmed https://ljluestc.github.io/2020/12/06/Mysql8%E6%96%B0%E7%89%B9%E6%80%A7%E7%BB%95%E8%BF%87SELECT%E8%BF%87%E6%BB%A4/ has successful 2xx status code
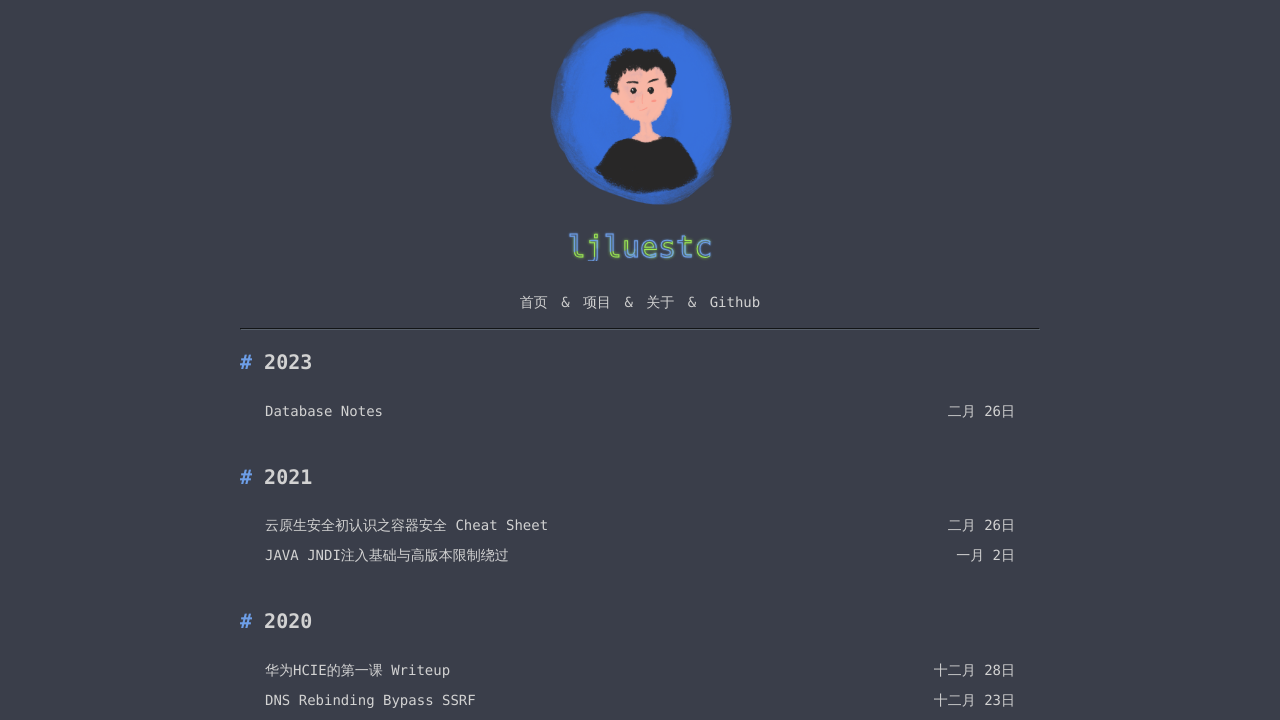

Verified https://ljluestc.github.io/2021/01/02/JAVA_JNDI_Learn/ returned status 200
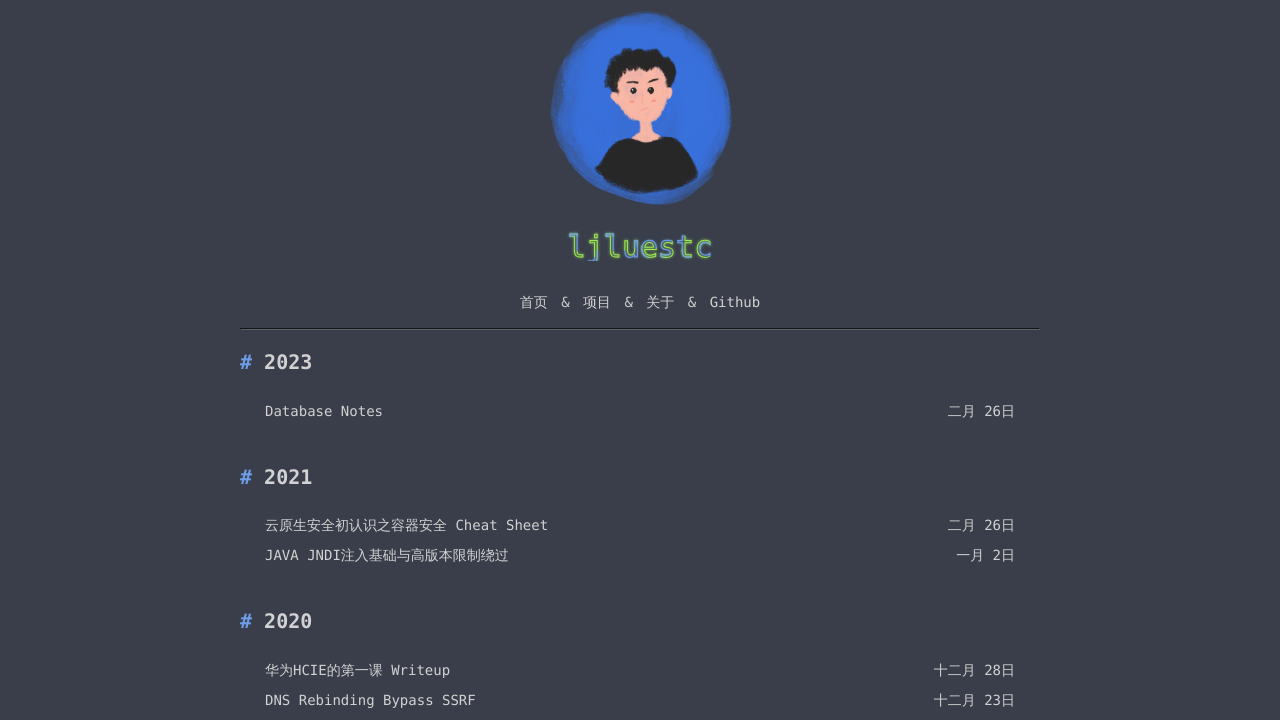

Confirmed https://ljluestc.github.io/2021/01/02/JAVA_JNDI_Learn/ has successful 2xx status code
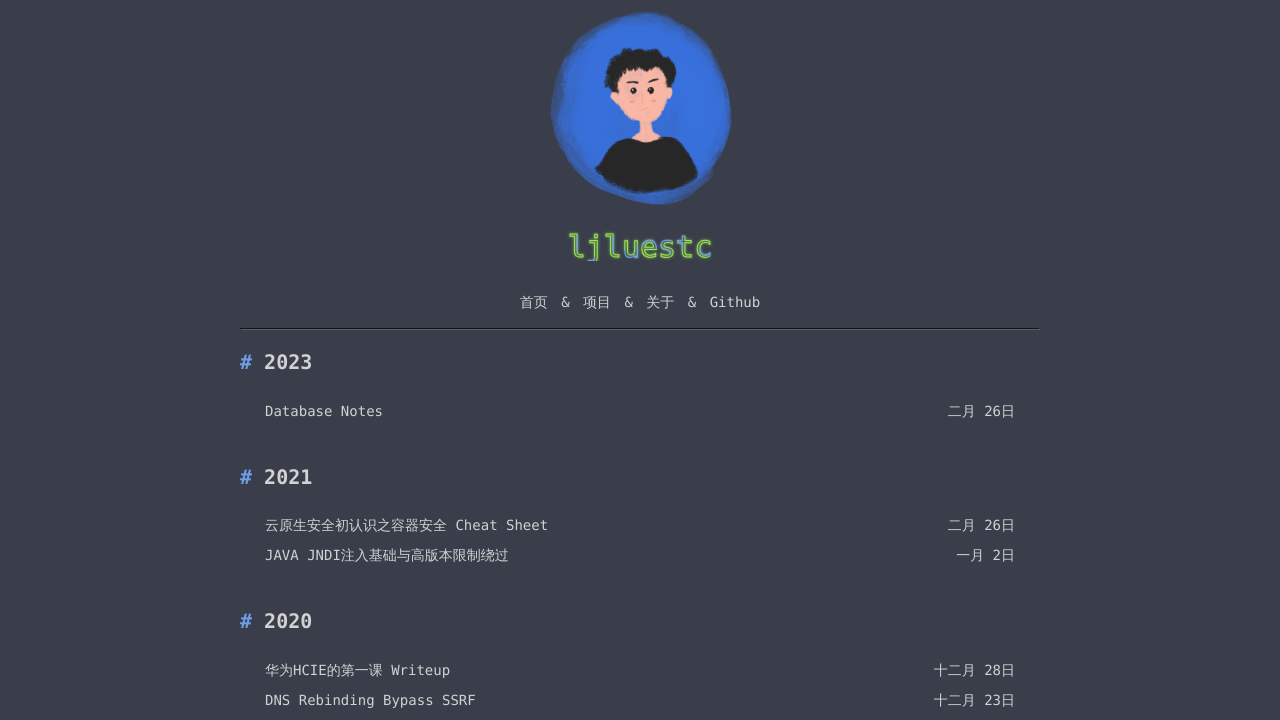

Verified https://ljluestc.github.io/2020/12/10/JAVA%E5%8F%8D%E5%BA%8F%E5%88%97%E5%8C%96%E5%9F%BA%E7%A1%80_CommonCollection31%E5%88%86%E6%9E%90/ returned status 200
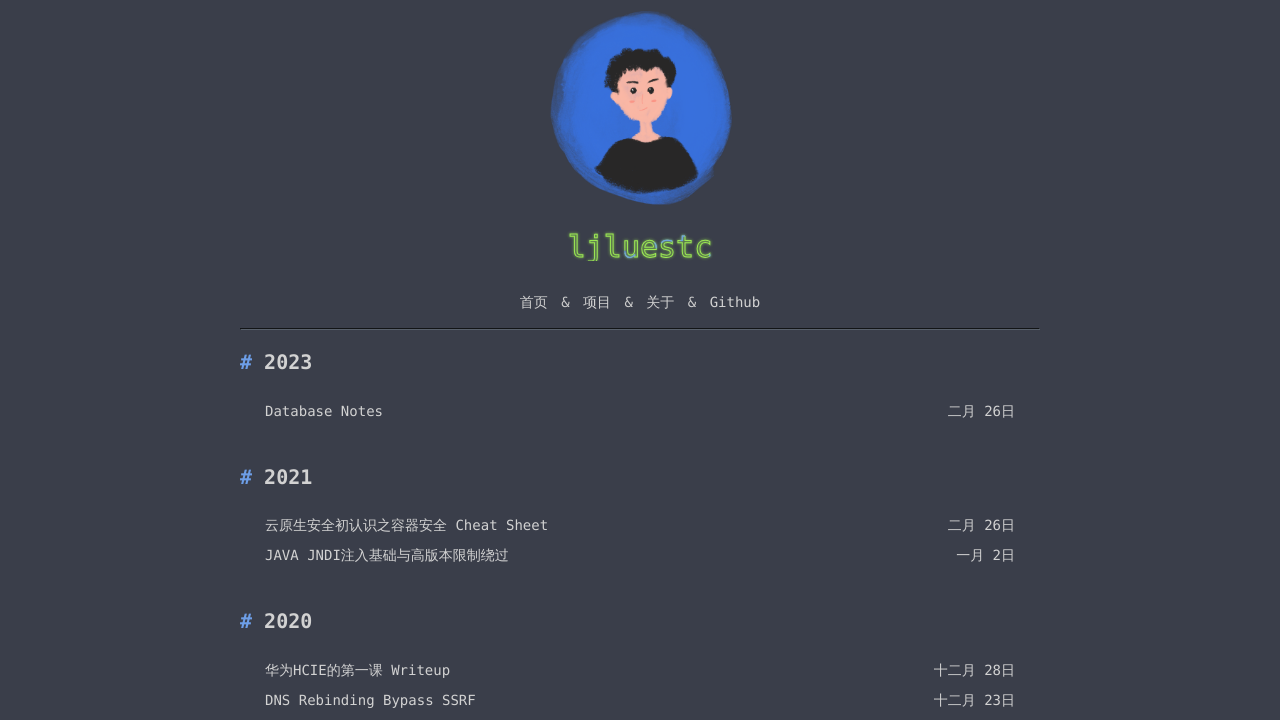

Confirmed https://ljluestc.github.io/2020/12/10/JAVA%E5%8F%8D%E5%BA%8F%E5%88%97%E5%8C%96%E5%9F%BA%E7%A1%80_CommonCollection31%E5%88%86%E6%9E%90/ has successful 2xx status code
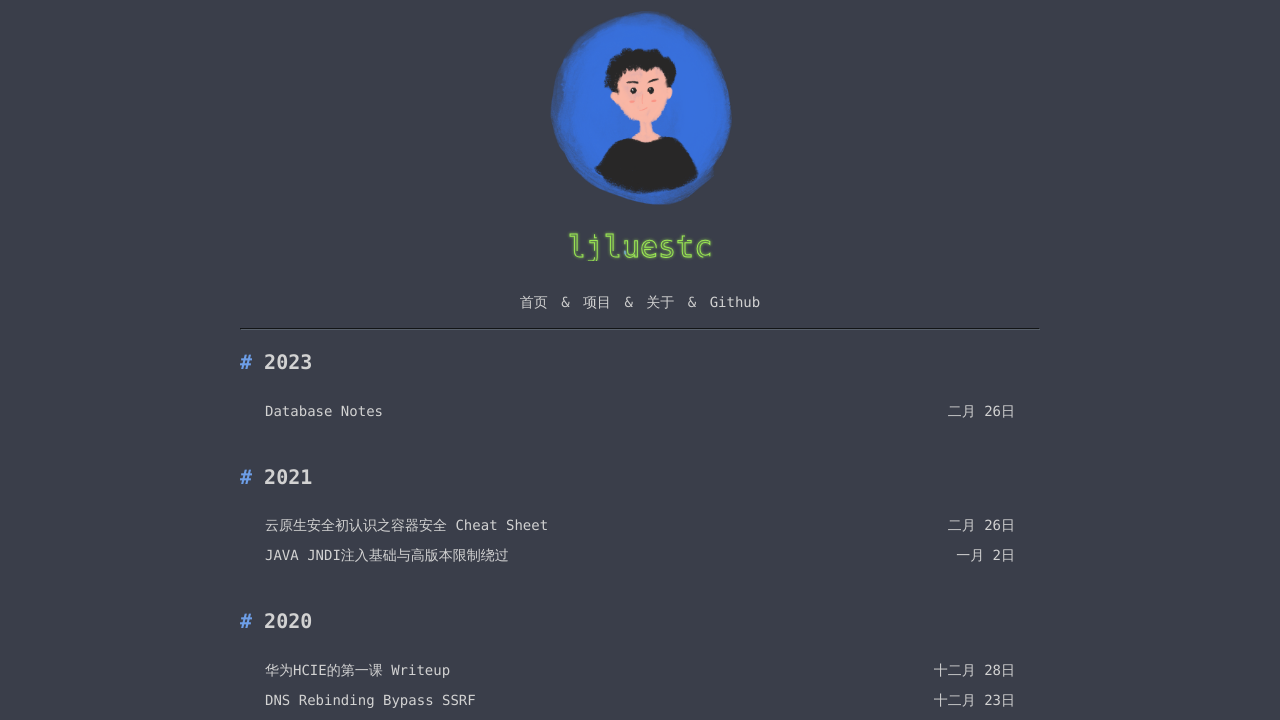

Verified https://ljluestc.github.io/About returned status 200
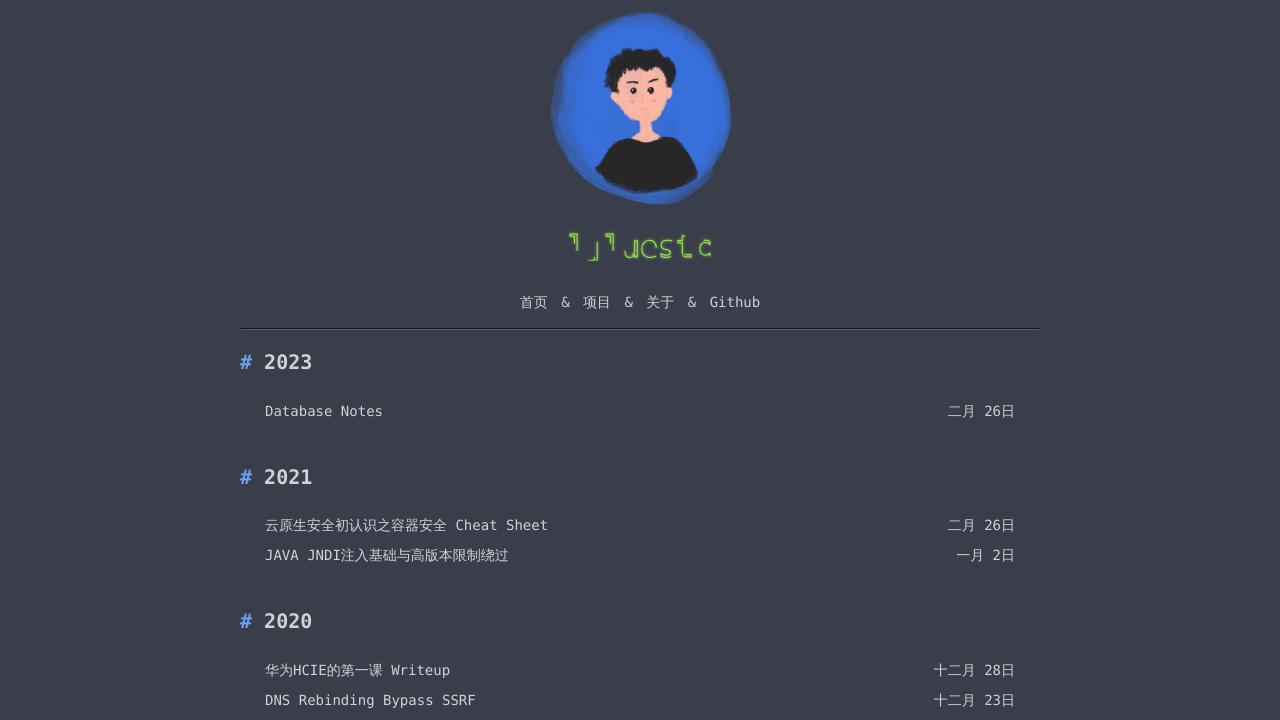

Confirmed https://ljluestc.github.io/About has successful 2xx status code
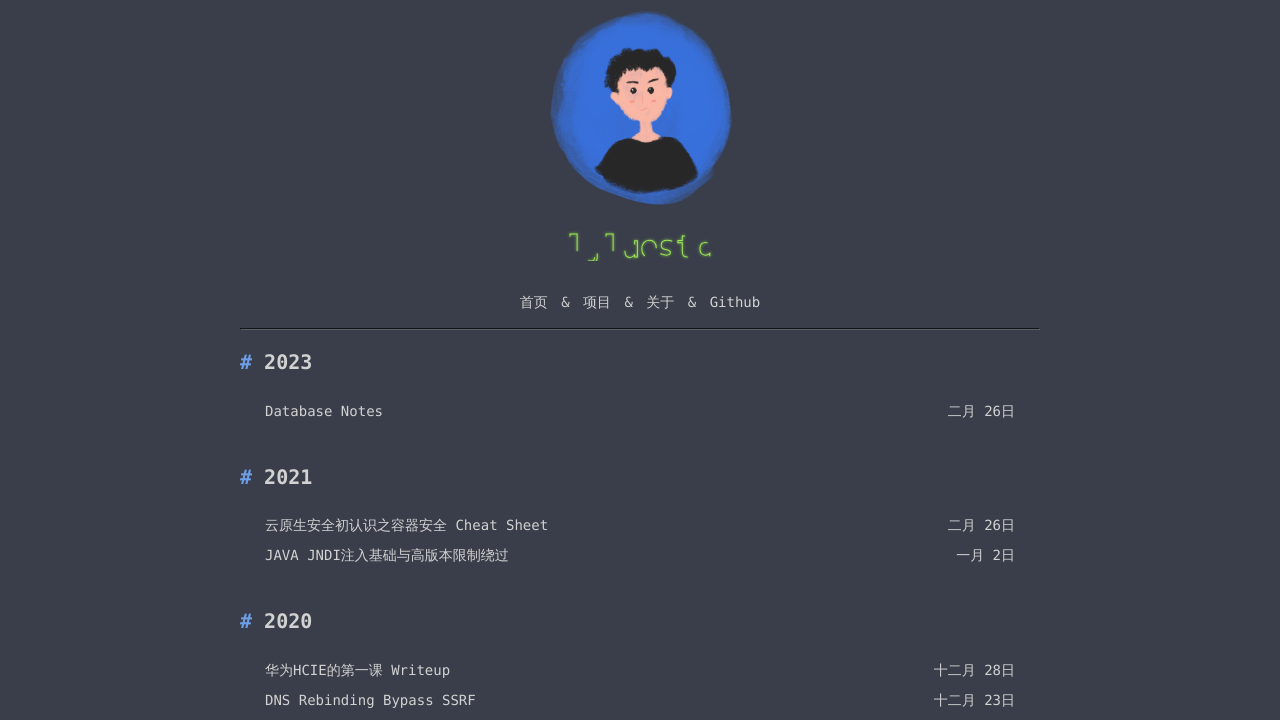

Verified https://ljluestc.github.io/2023/02/21/Database Notes/ returned status 200
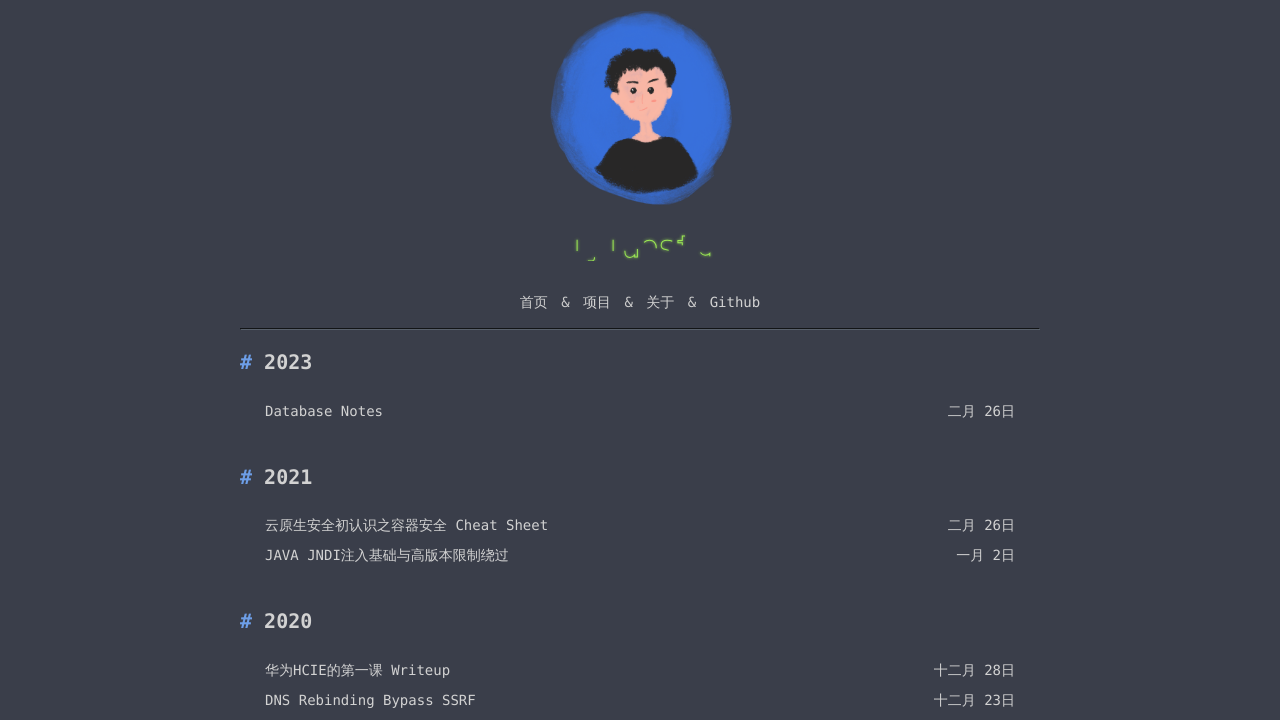

Confirmed https://ljluestc.github.io/2023/02/21/Database Notes/ has successful 2xx status code
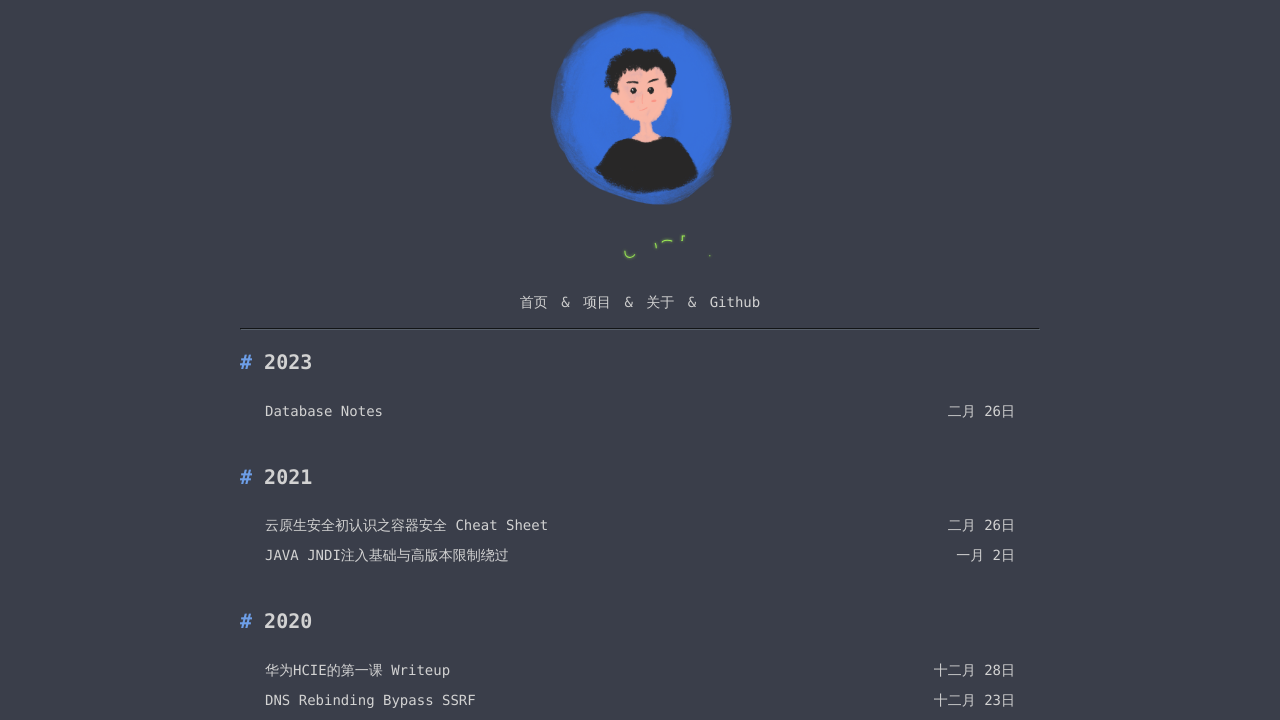

Verified https://ljluestc.github.io/2020/05/12/%E7%BD%91%E9%BC%8E%E6%9D%AF2020_%E9%83%A8%E5%88%86Writeup/ returned status 200
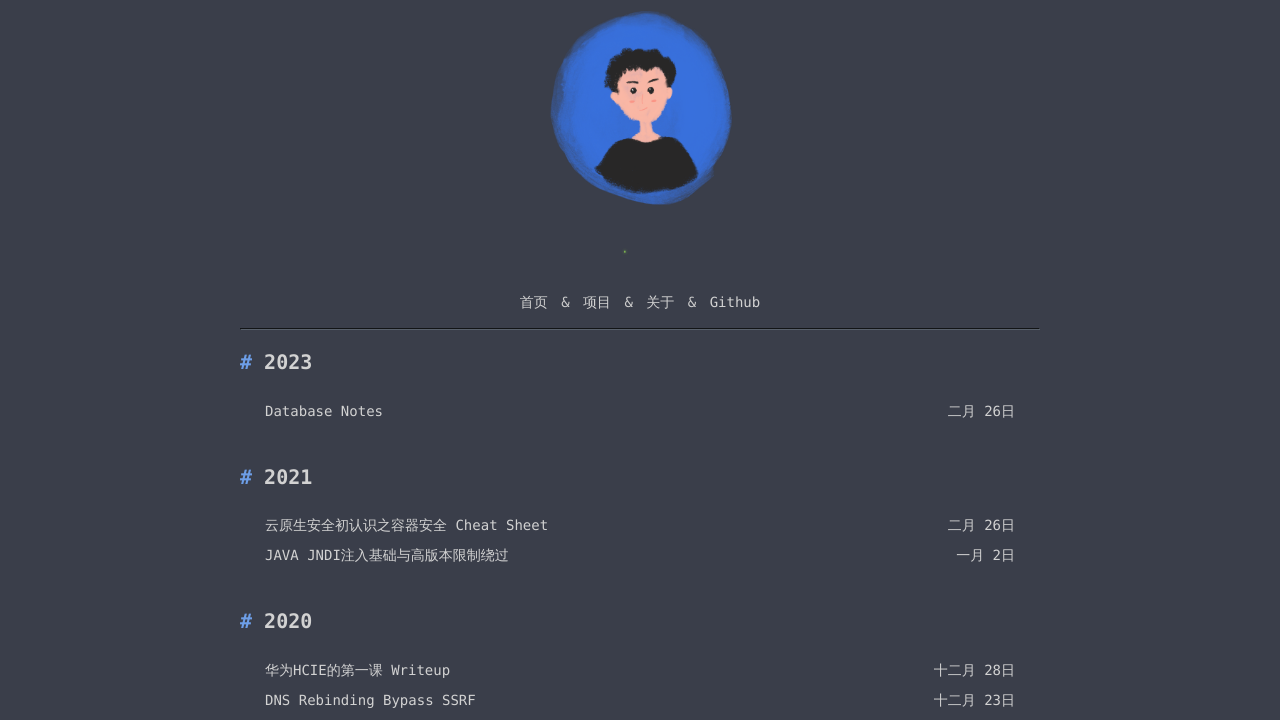

Confirmed https://ljluestc.github.io/2020/05/12/%E7%BD%91%E9%BC%8E%E6%9D%AF2020_%E9%83%A8%E5%88%86Writeup/ has successful 2xx status code
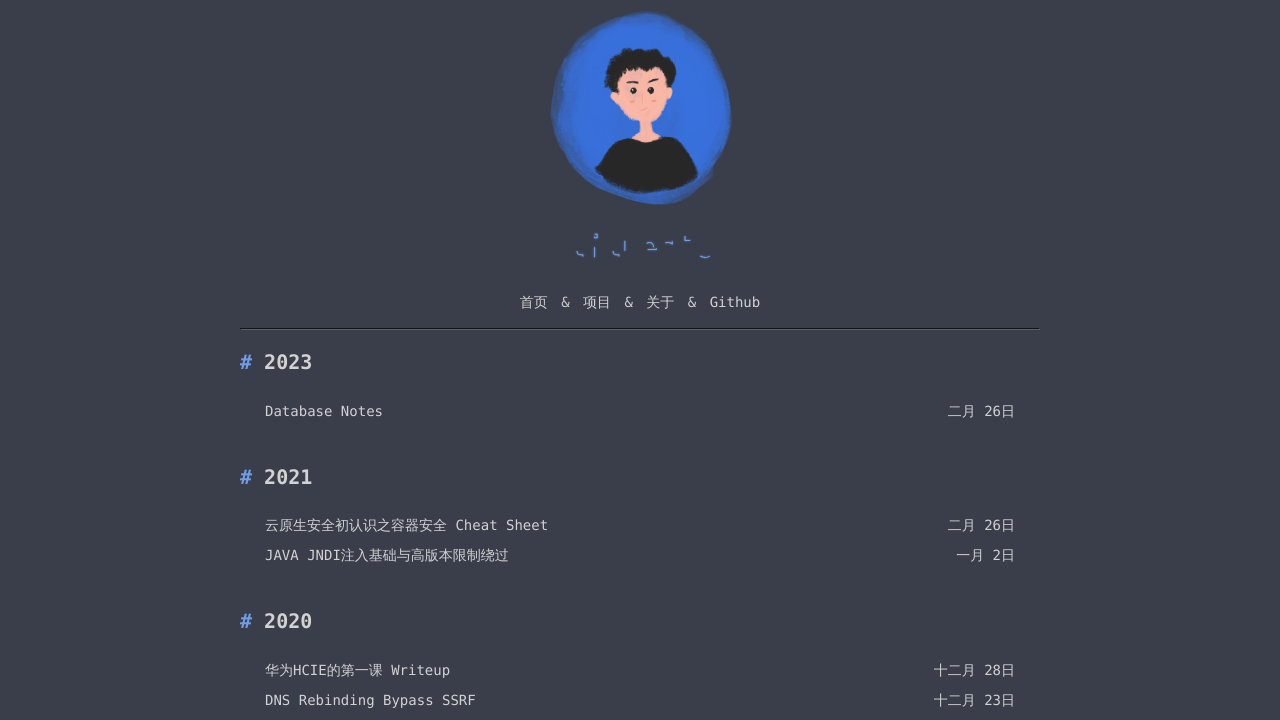

Verified https://ljluestc.github.io/Projects returned status 200
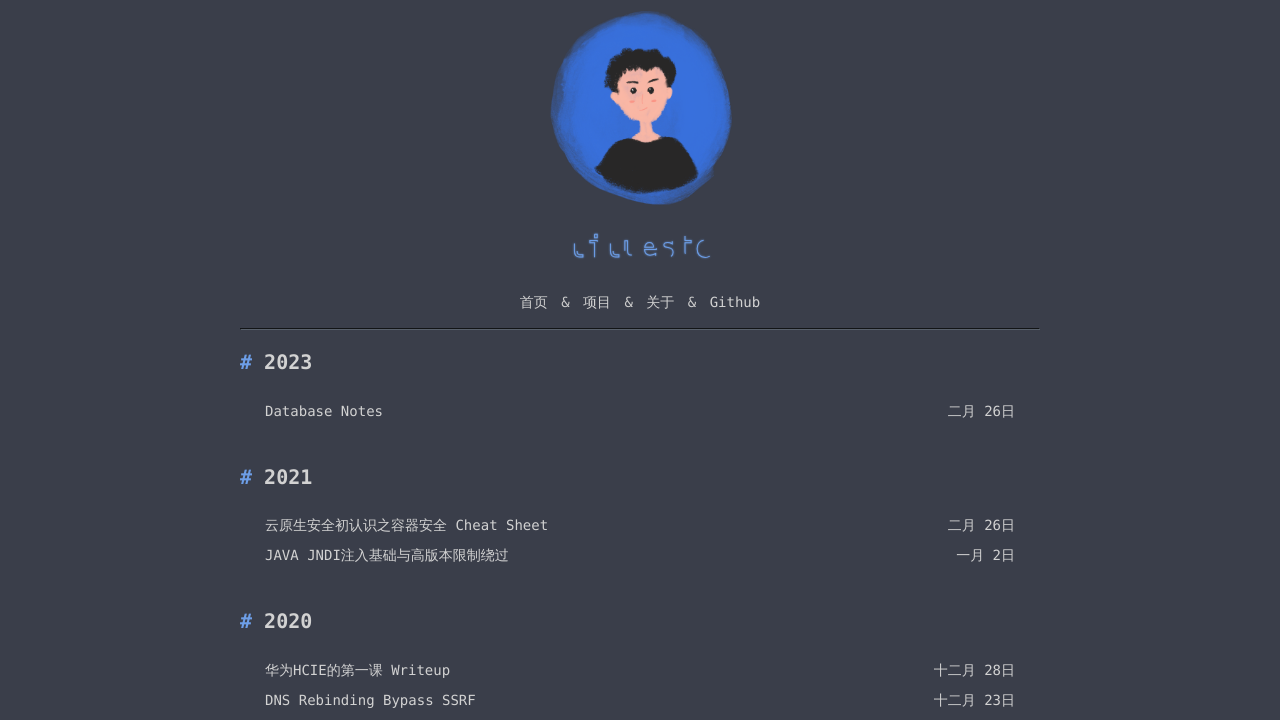

Confirmed https://ljluestc.github.io/Projects has successful 2xx status code
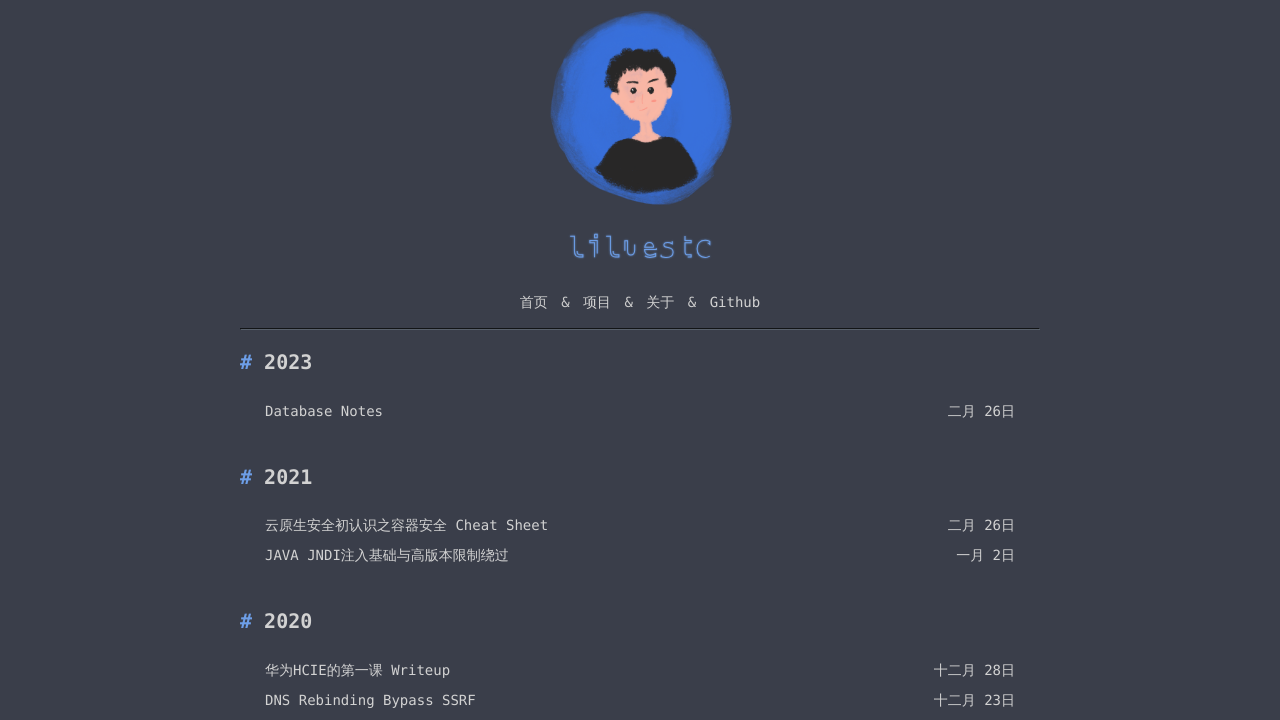

Verified https://ljluestc.github.io/2020/12/19/JAVA_RMI_Learn/ returned status 200
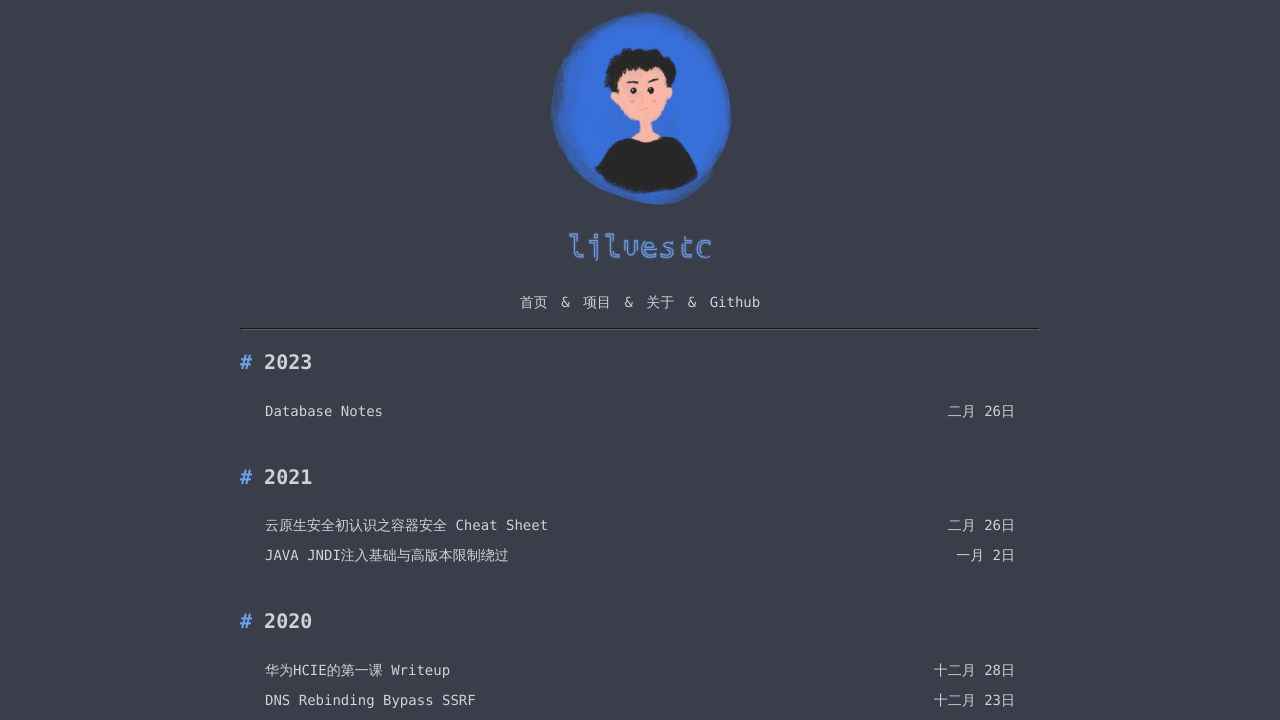

Confirmed https://ljluestc.github.io/2020/12/19/JAVA_RMI_Learn/ has successful 2xx status code
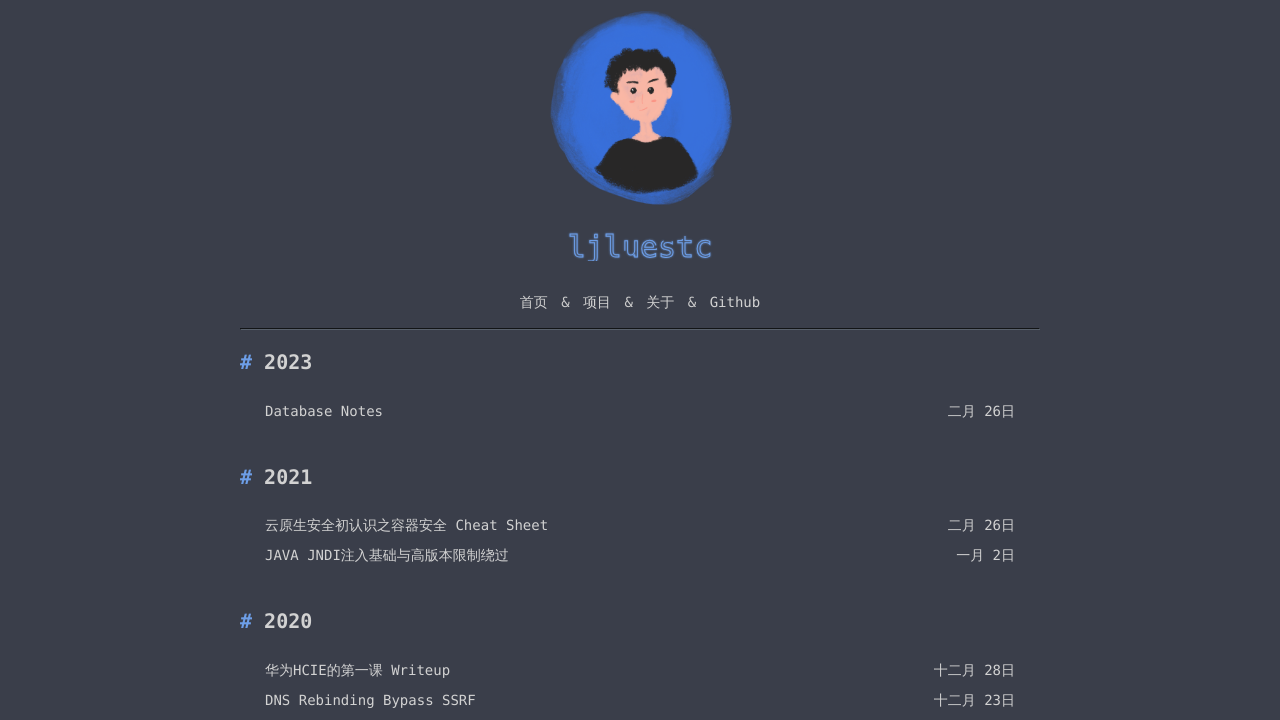

Verified https://ljluestc.github.io/2020/10/31/express-validator%206.6.0%20%E5%8E%9F%E5%9E%8B%E9%93%BE%E6%B1%A1%E6%9F%93%E5%88%86%E6%9E%90/ returned status 200
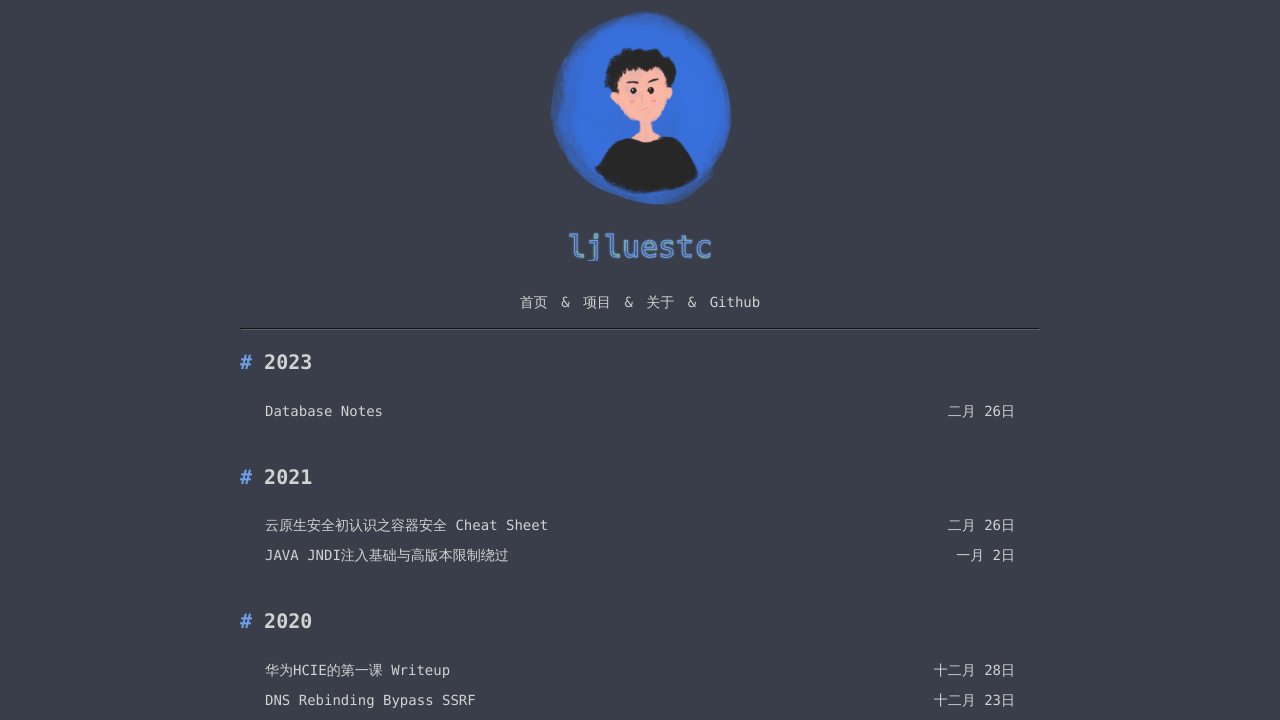

Confirmed https://ljluestc.github.io/2020/10/31/express-validator%206.6.0%20%E5%8E%9F%E5%9E%8B%E9%93%BE%E6%B1%A1%E6%9F%93%E5%88%86%E6%9E%90/ has successful 2xx status code
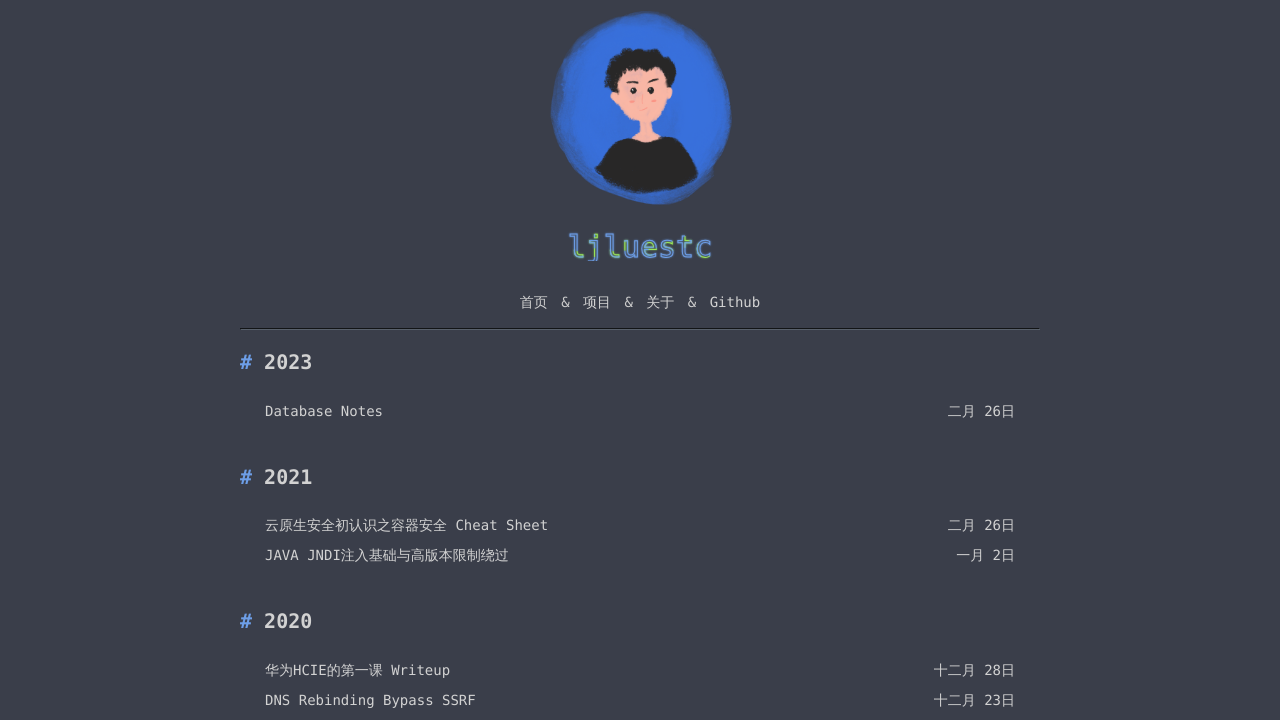

Verified https://ljluestc.github.io/page/3/ returned status 200
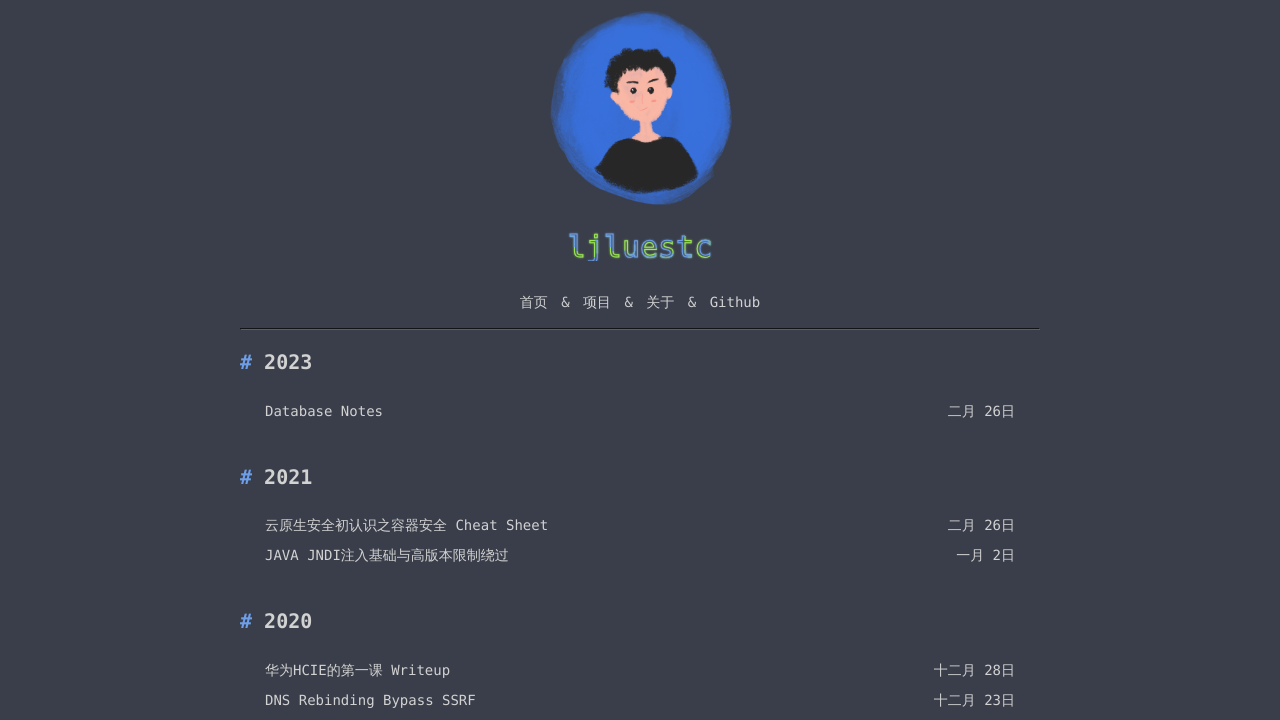

Confirmed https://ljluestc.github.io/page/3/ has successful 2xx status code
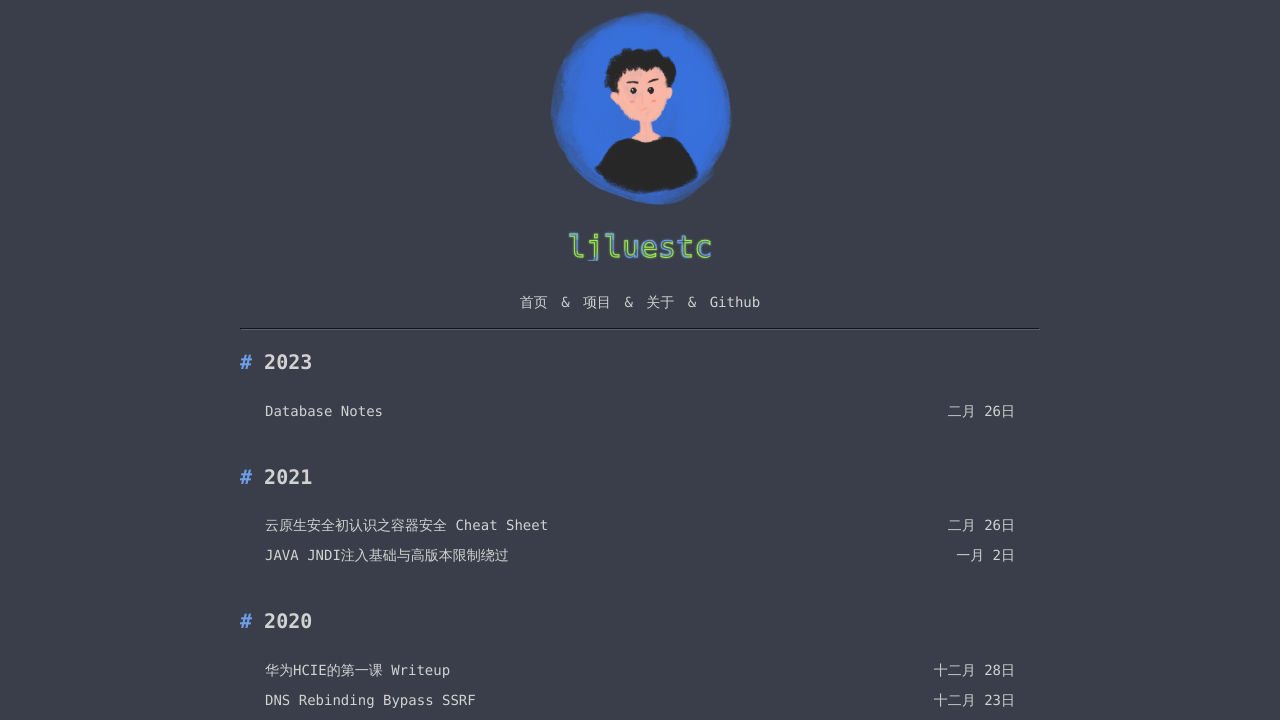

Verified https://ljluestc.github.io/2020/12/28/%E5%8D%8E%E4%B8%BAHCIE%E7%9A%84%E7%AC%AC%E4%B8%80%E8%AF%BE%20Writeup/ returned status 200
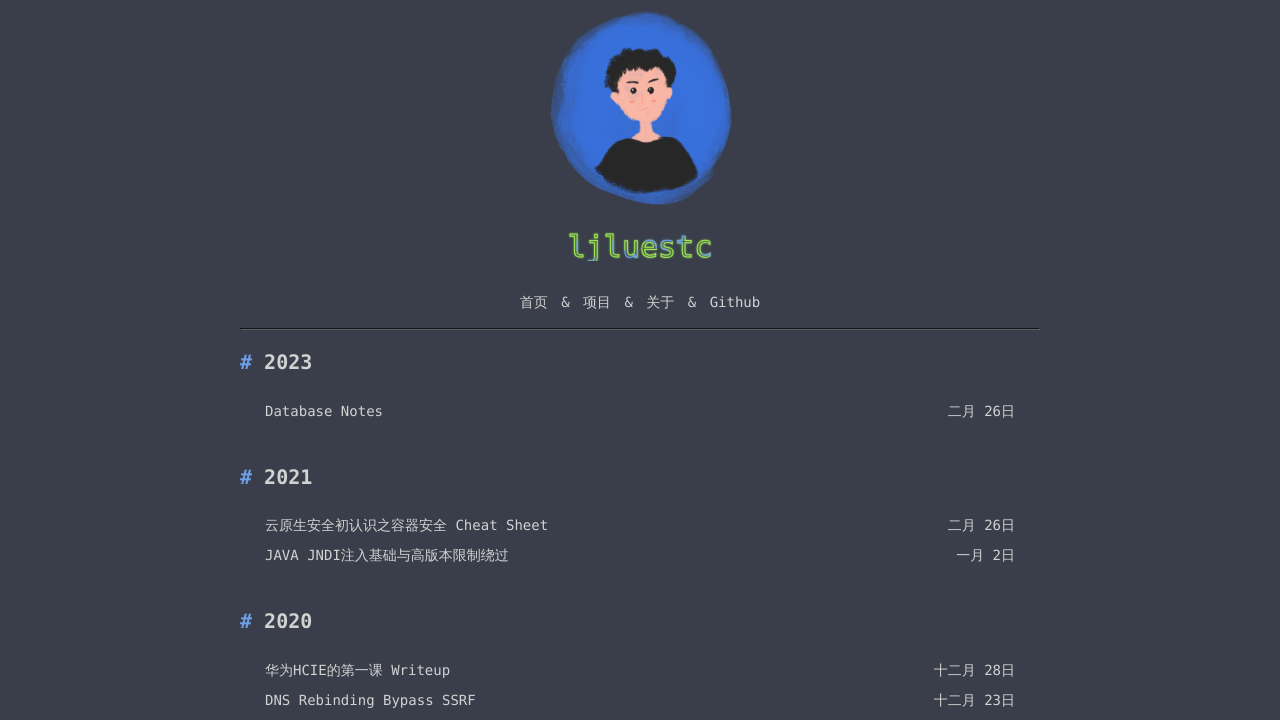

Confirmed https://ljluestc.github.io/2020/12/28/%E5%8D%8E%E4%B8%BAHCIE%E7%9A%84%E7%AC%AC%E4%B8%80%E8%AF%BE%20Writeup/ has successful 2xx status code
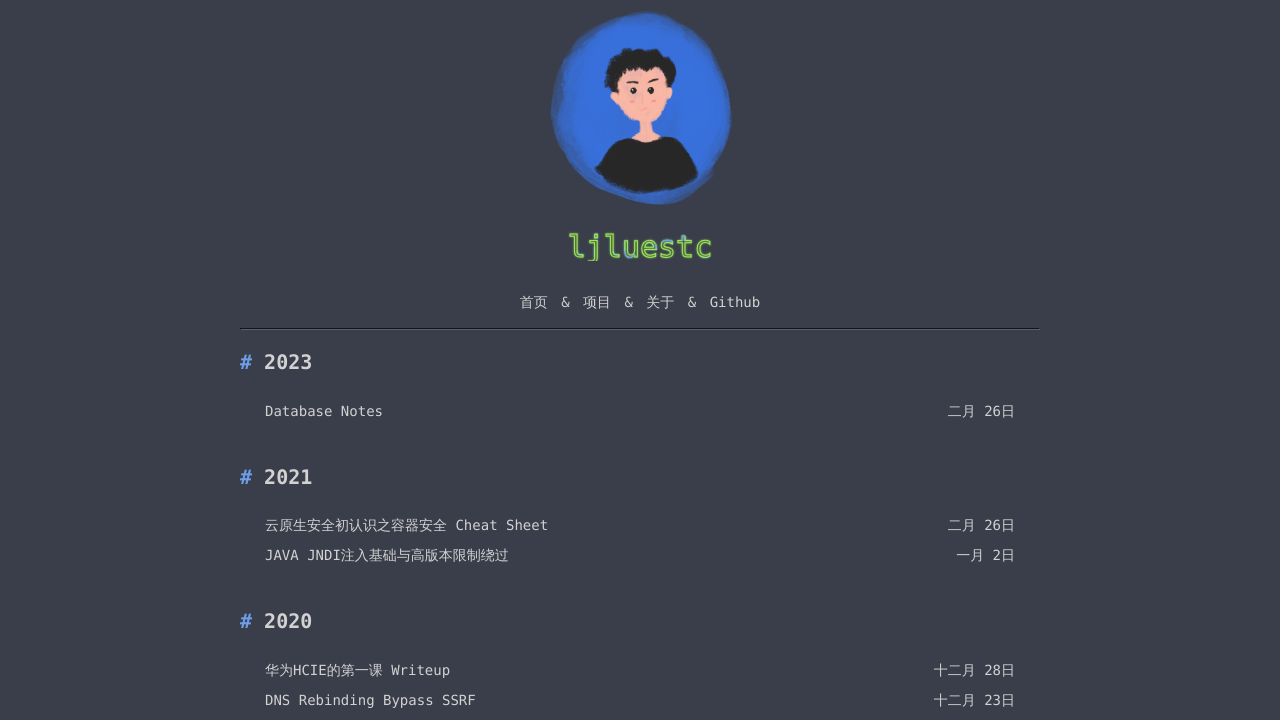

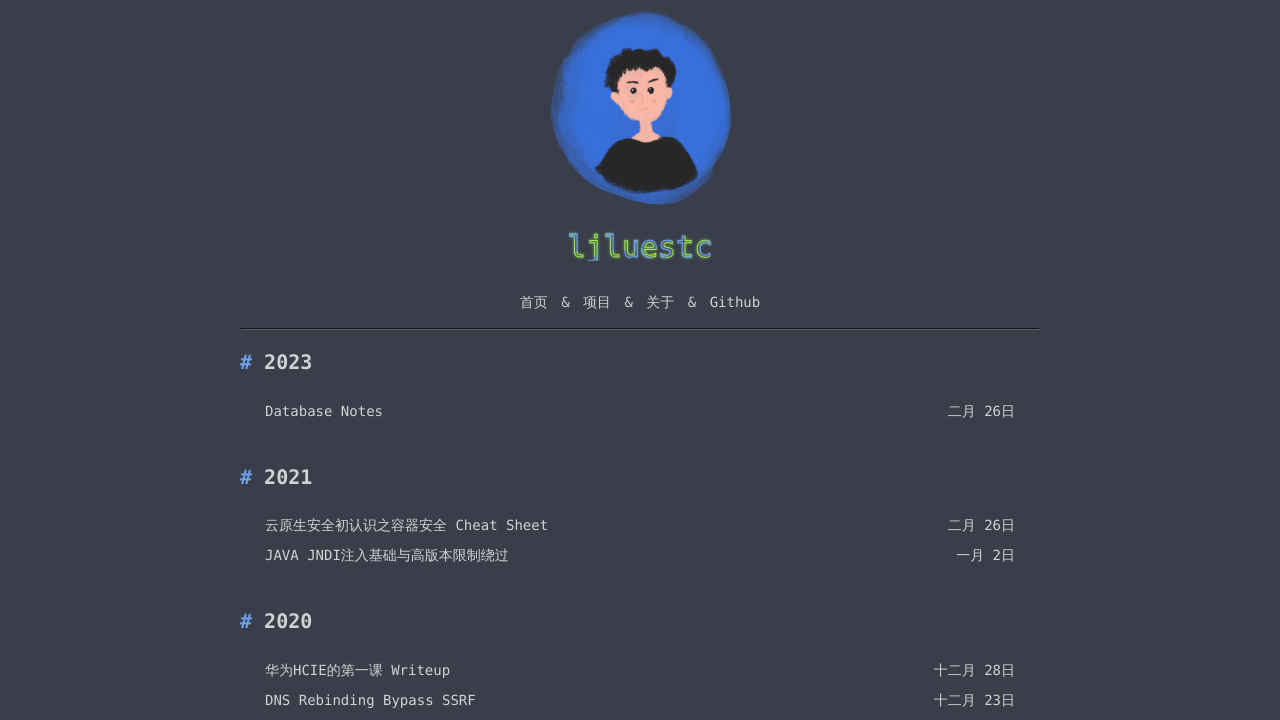